Tests infinite scroll functionality on Nike's men's shoes page by repeatedly scrolling to the bottom until no more content loads

Starting URL: https://www.nike.com/in/w/mens-shoes-nik1zy7ok

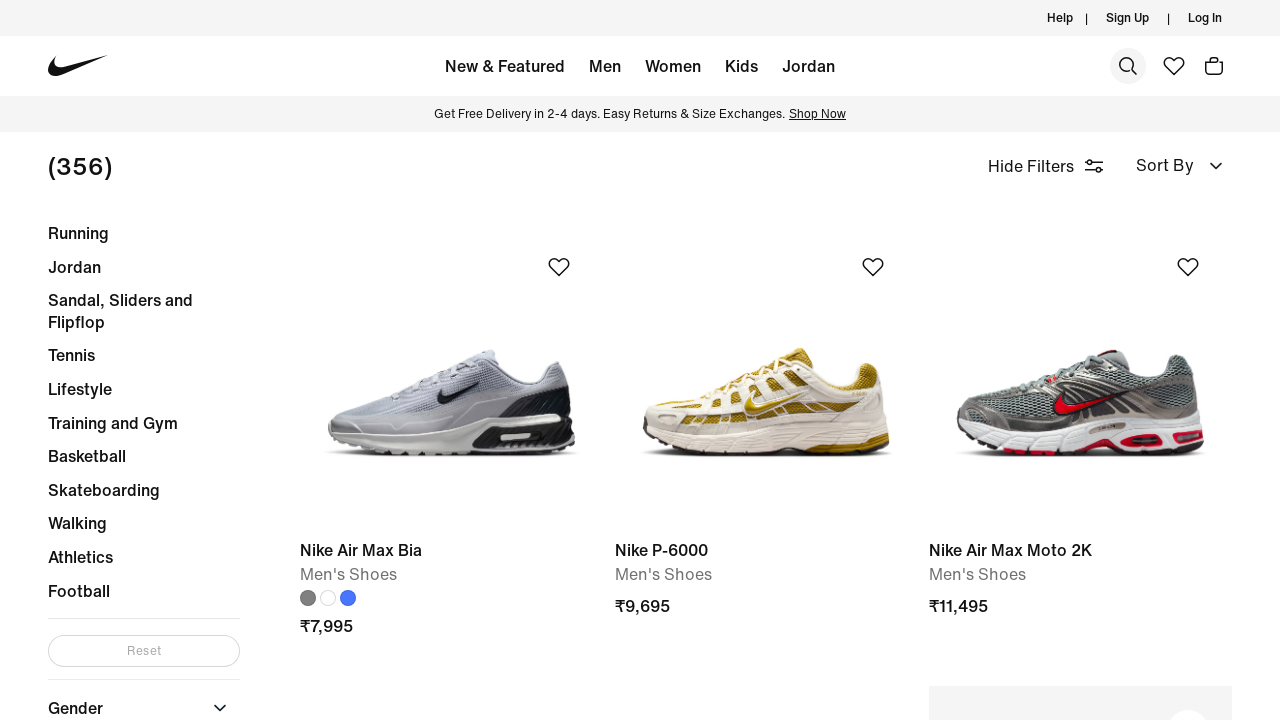

Navigated to Nike men's shoes page
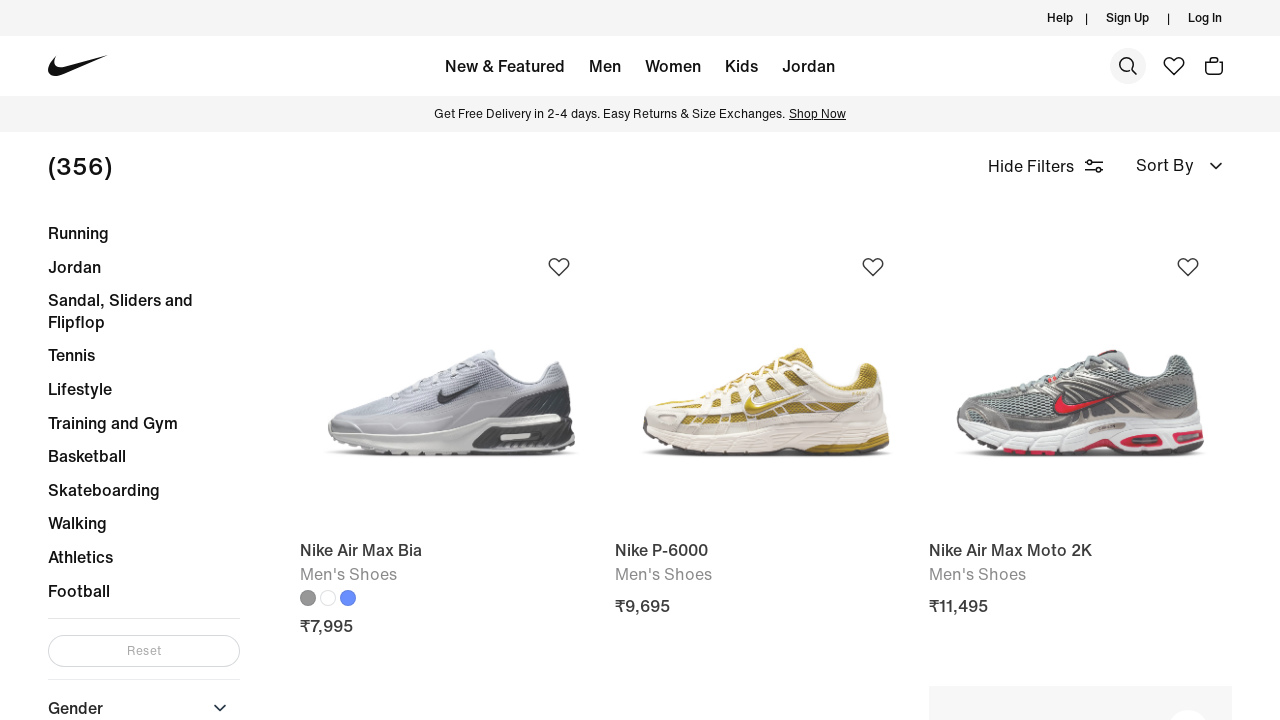

Retrieved initial page height
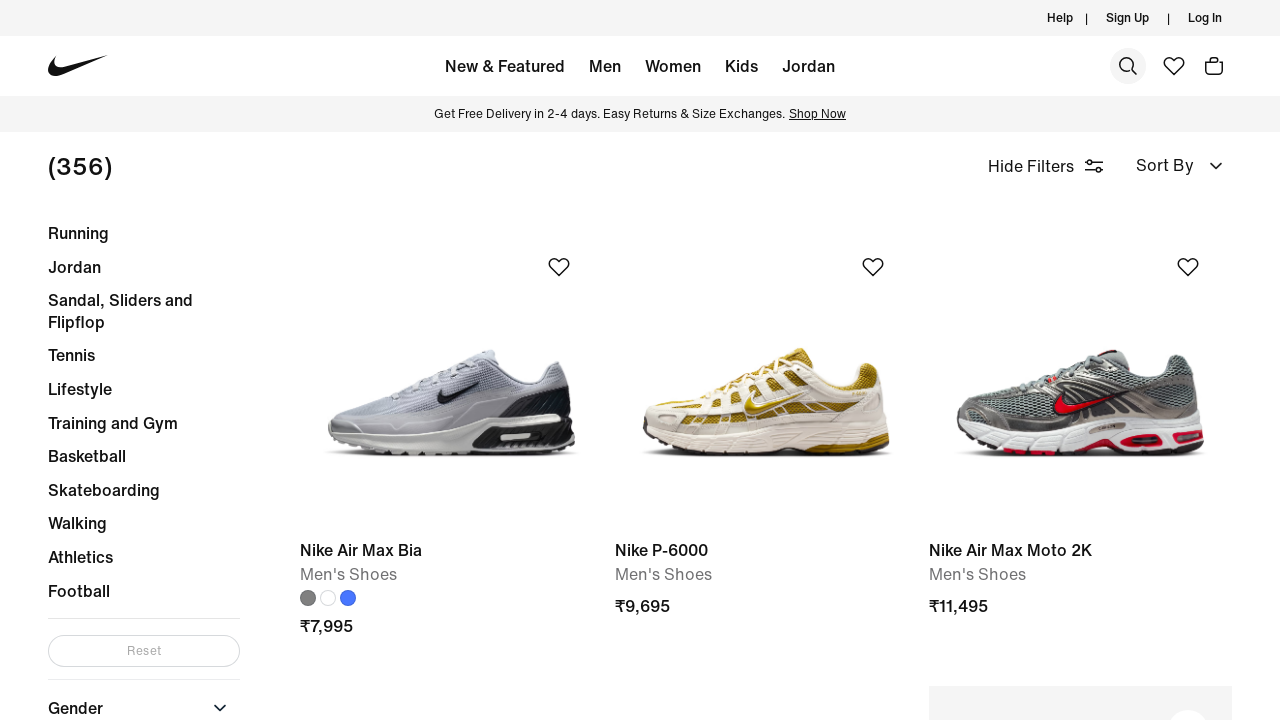

Scrolled to bottom of page
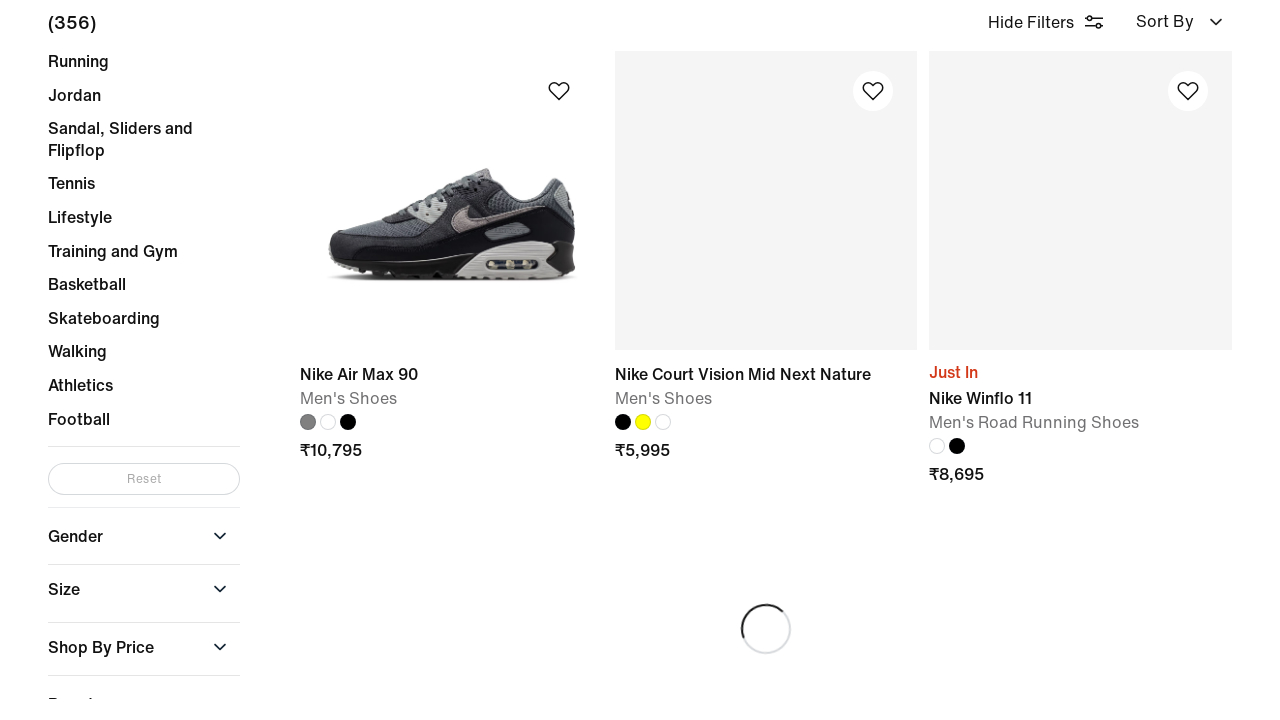

Waited 2 seconds for new content to load
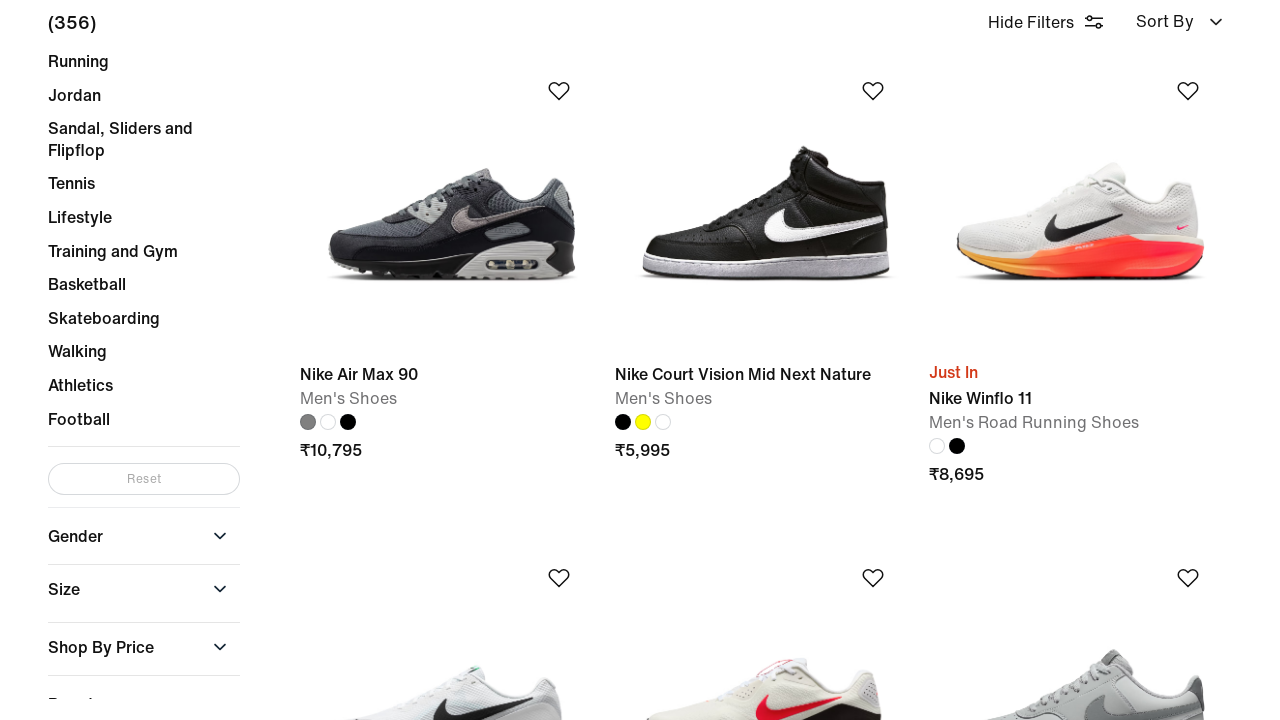

Retrieved new page height after scrolling
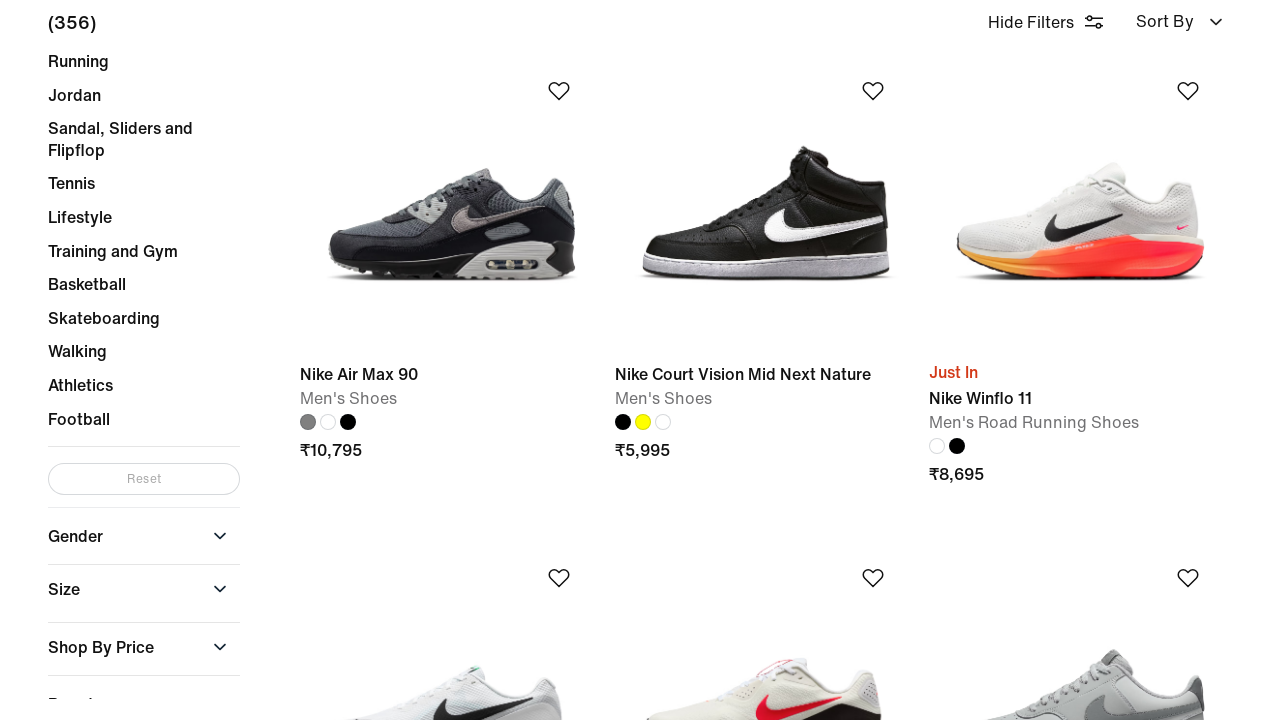

New content detected - continuing scroll
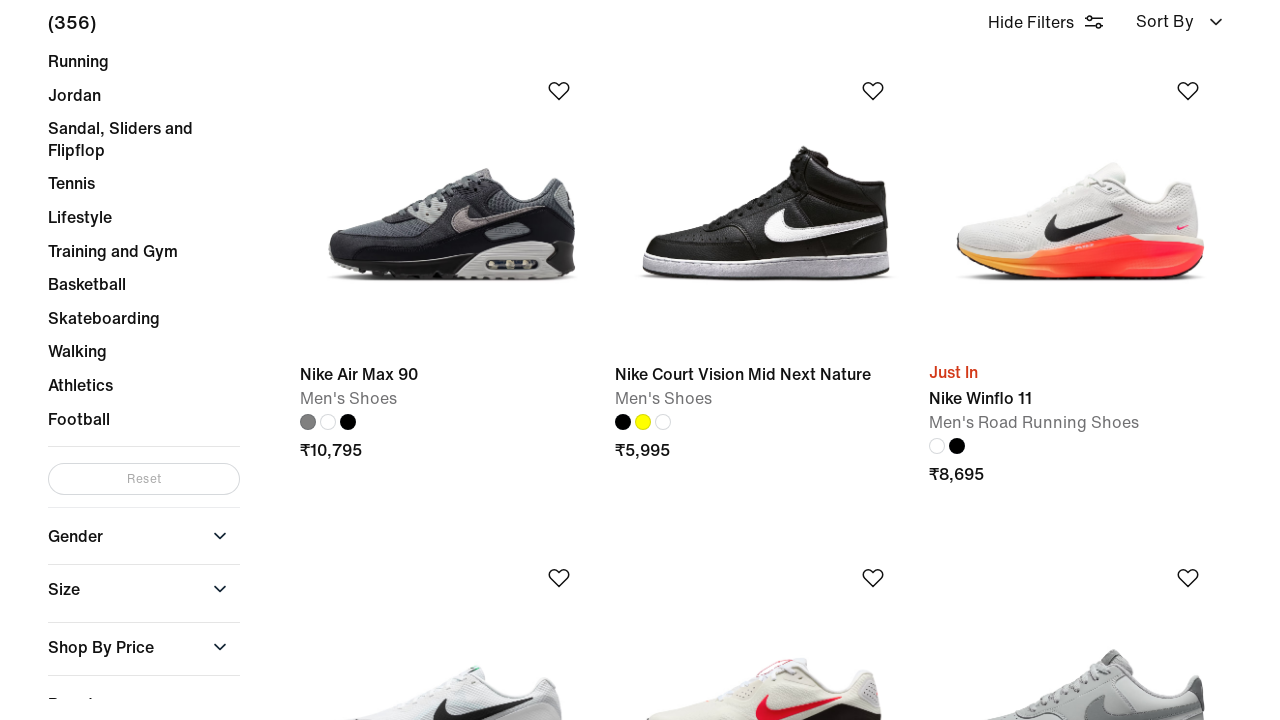

Scrolled to bottom of page
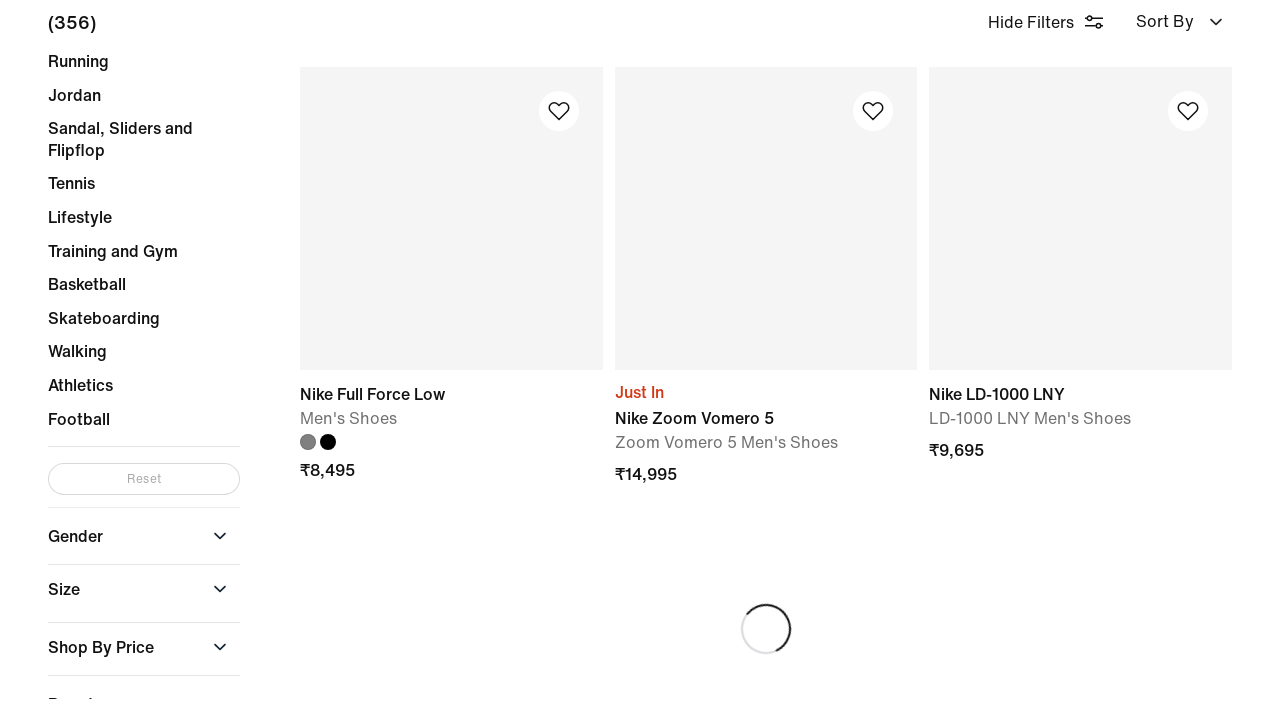

Waited 2 seconds for new content to load
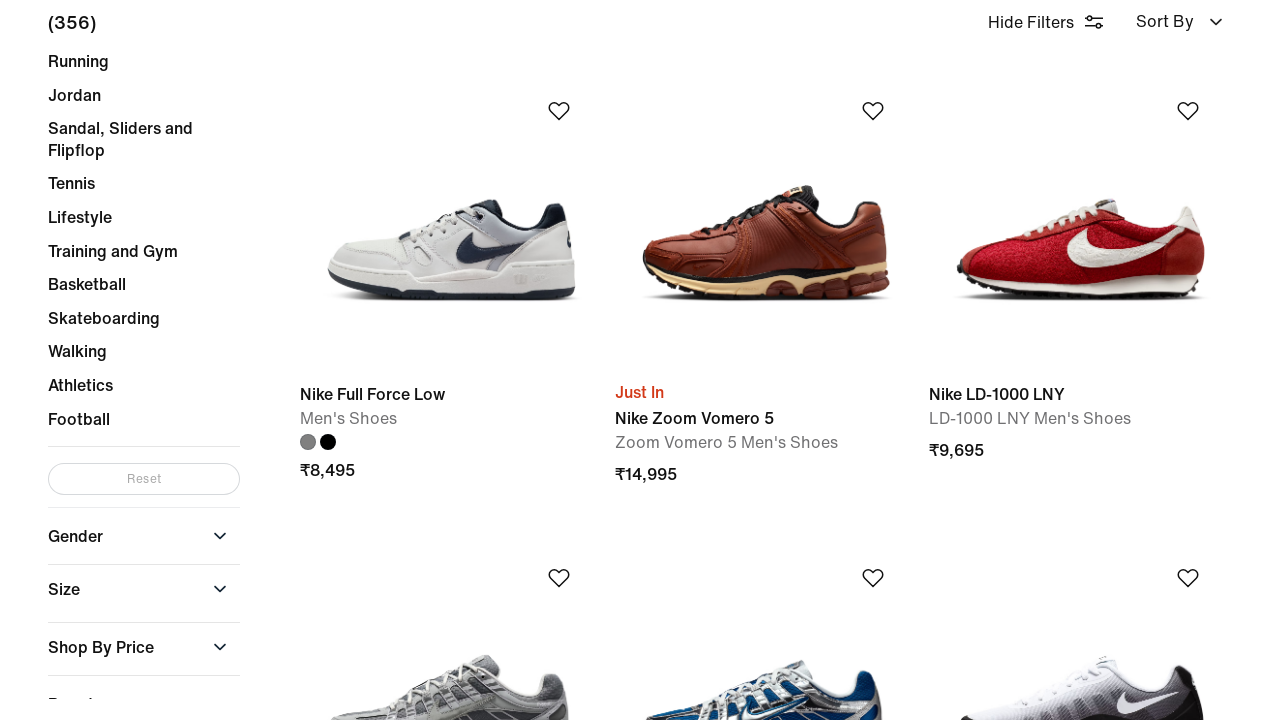

Retrieved new page height after scrolling
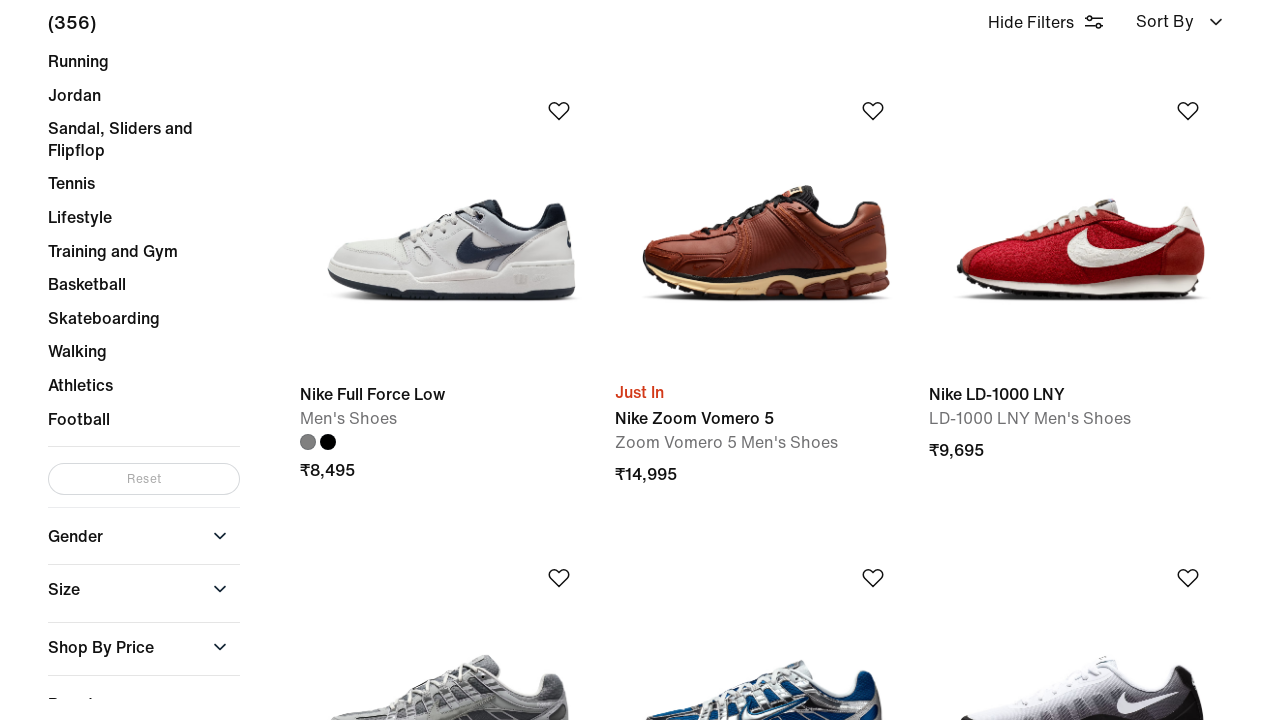

New content detected - continuing scroll
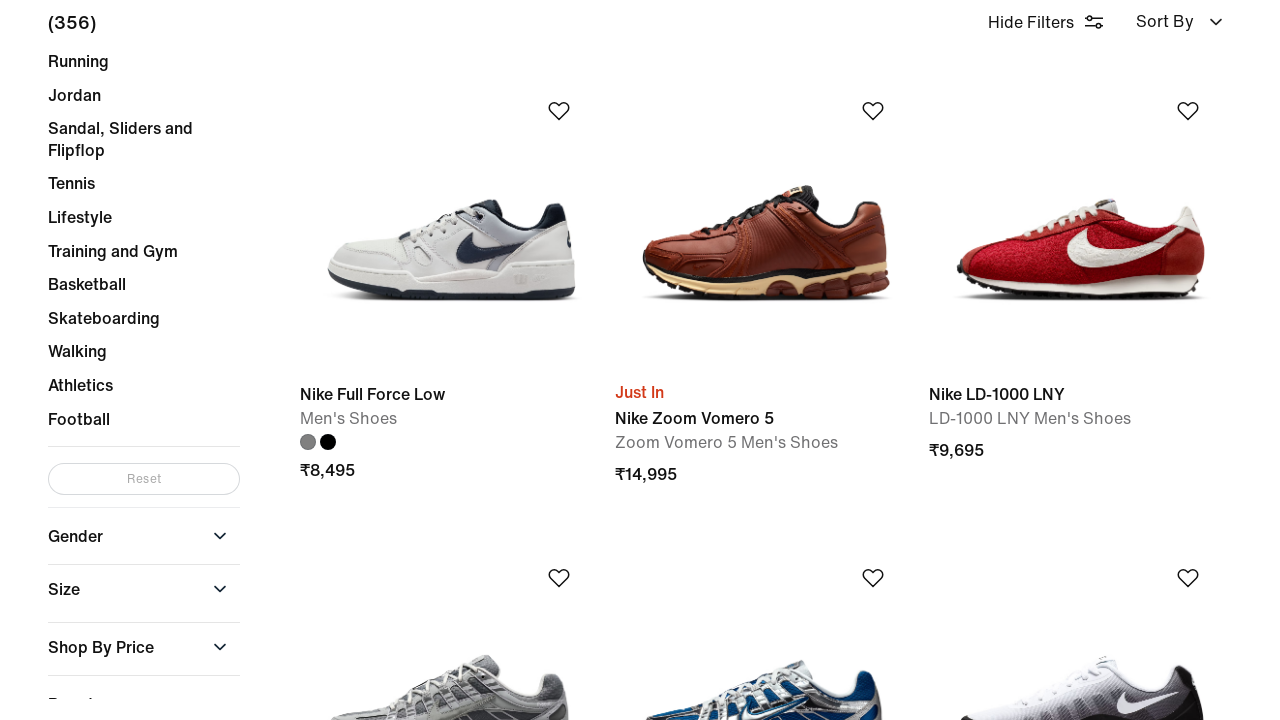

Scrolled to bottom of page
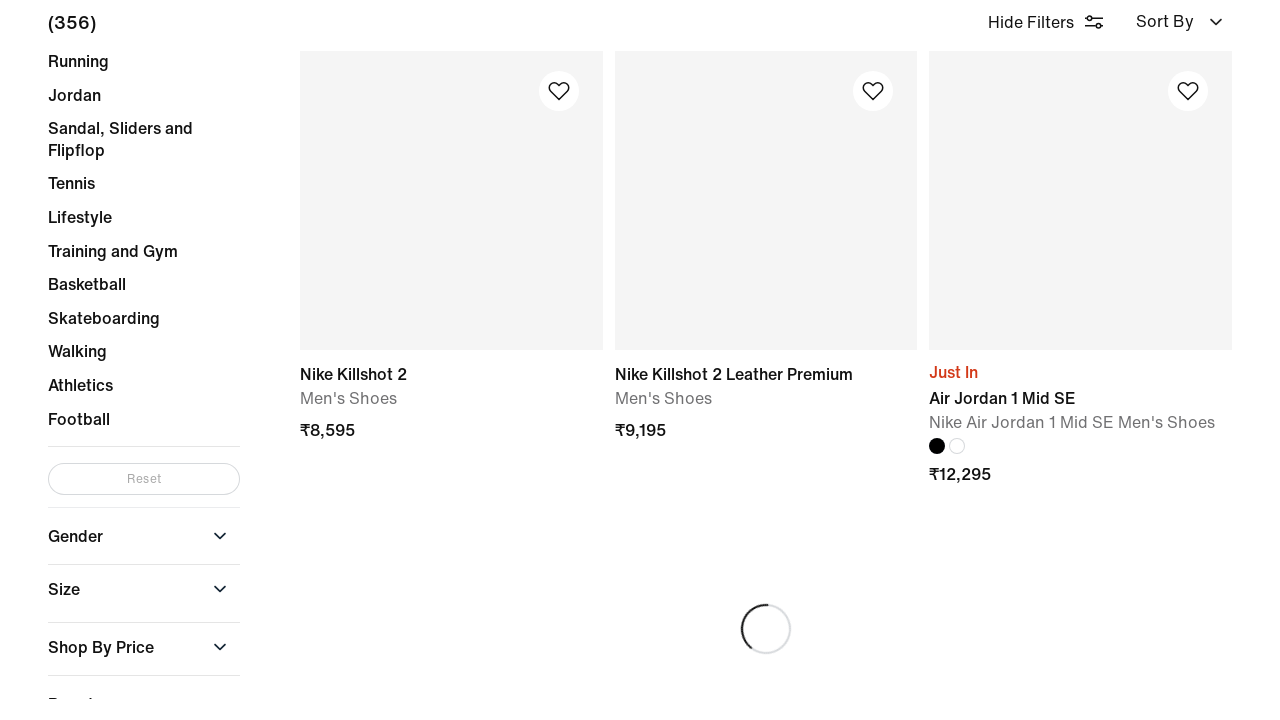

Waited 2 seconds for new content to load
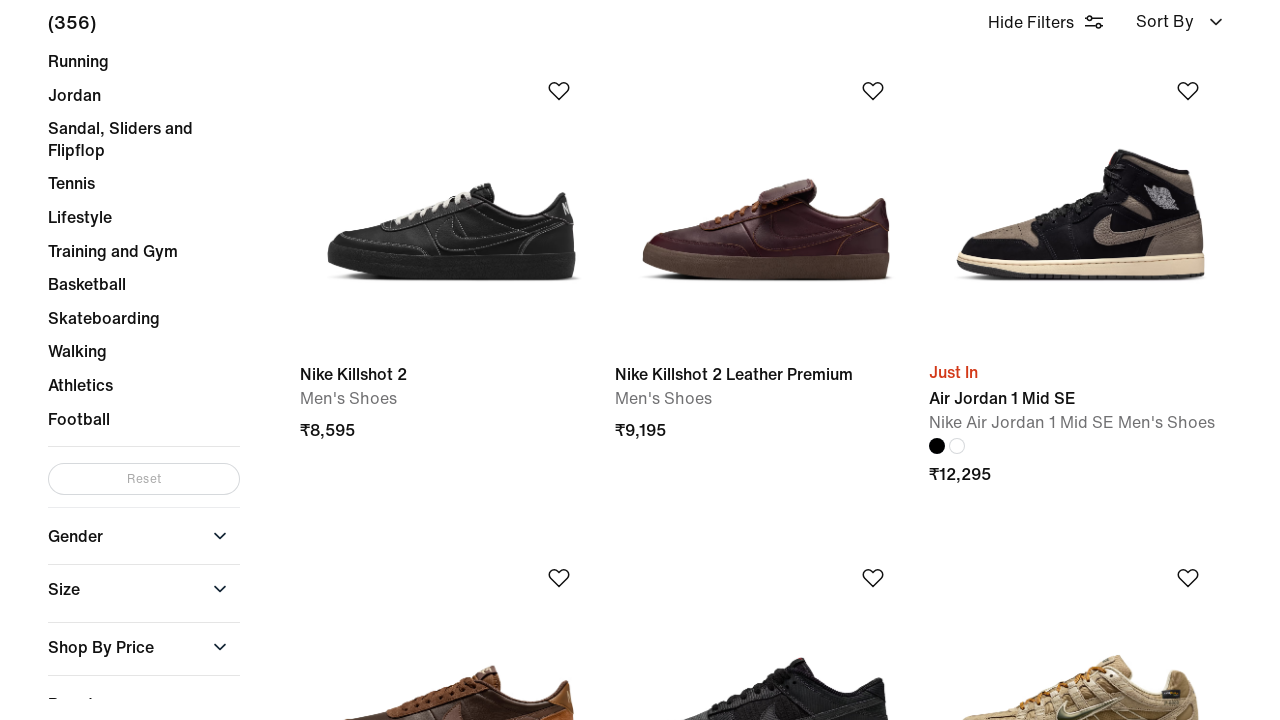

Retrieved new page height after scrolling
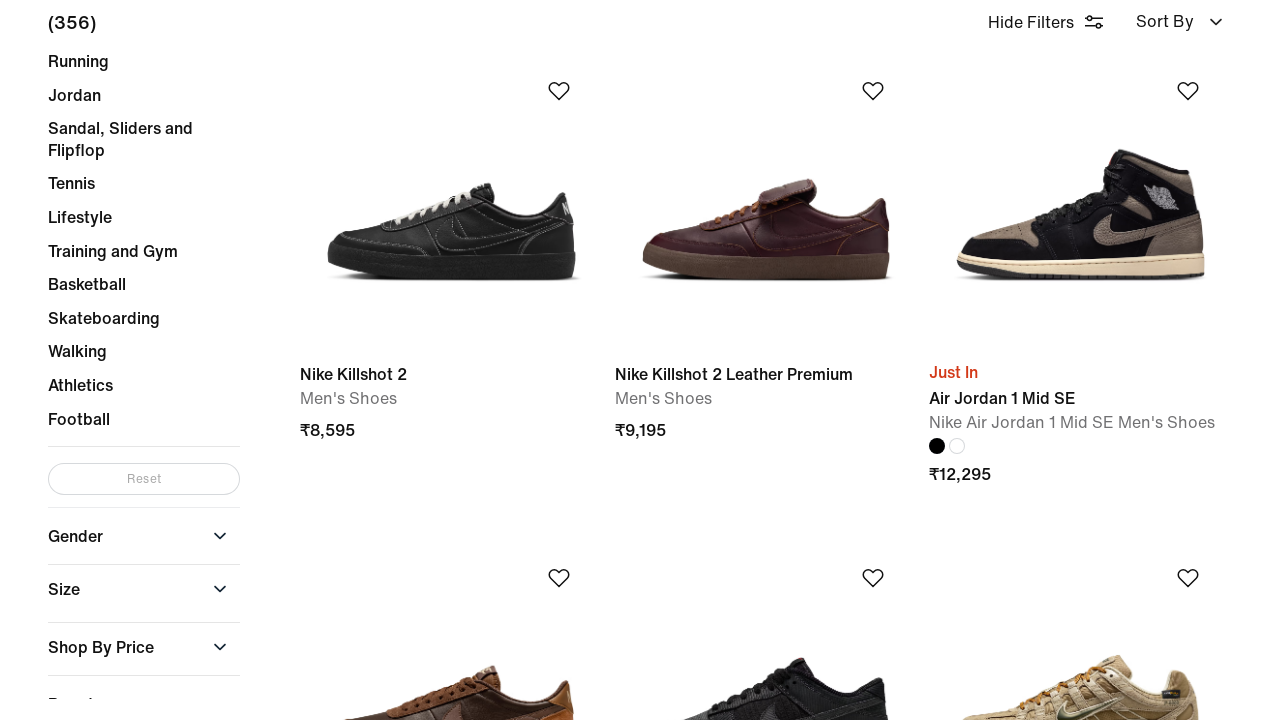

New content detected - continuing scroll
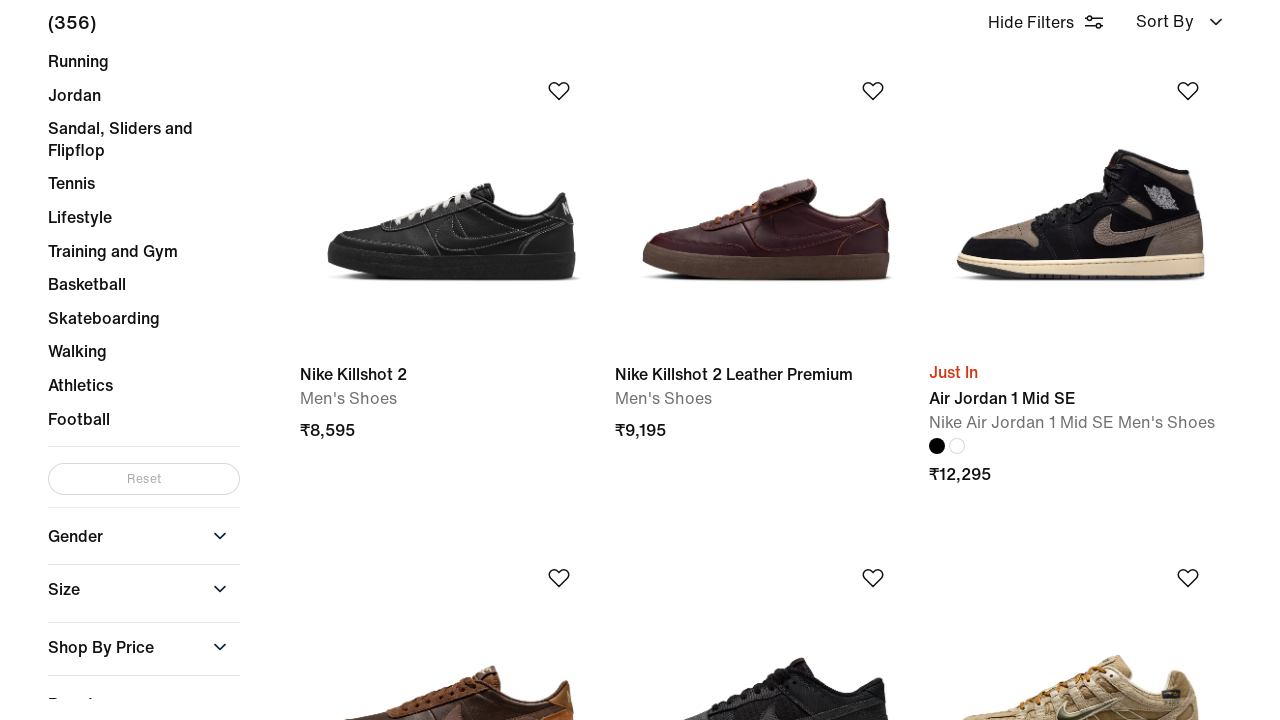

Scrolled to bottom of page
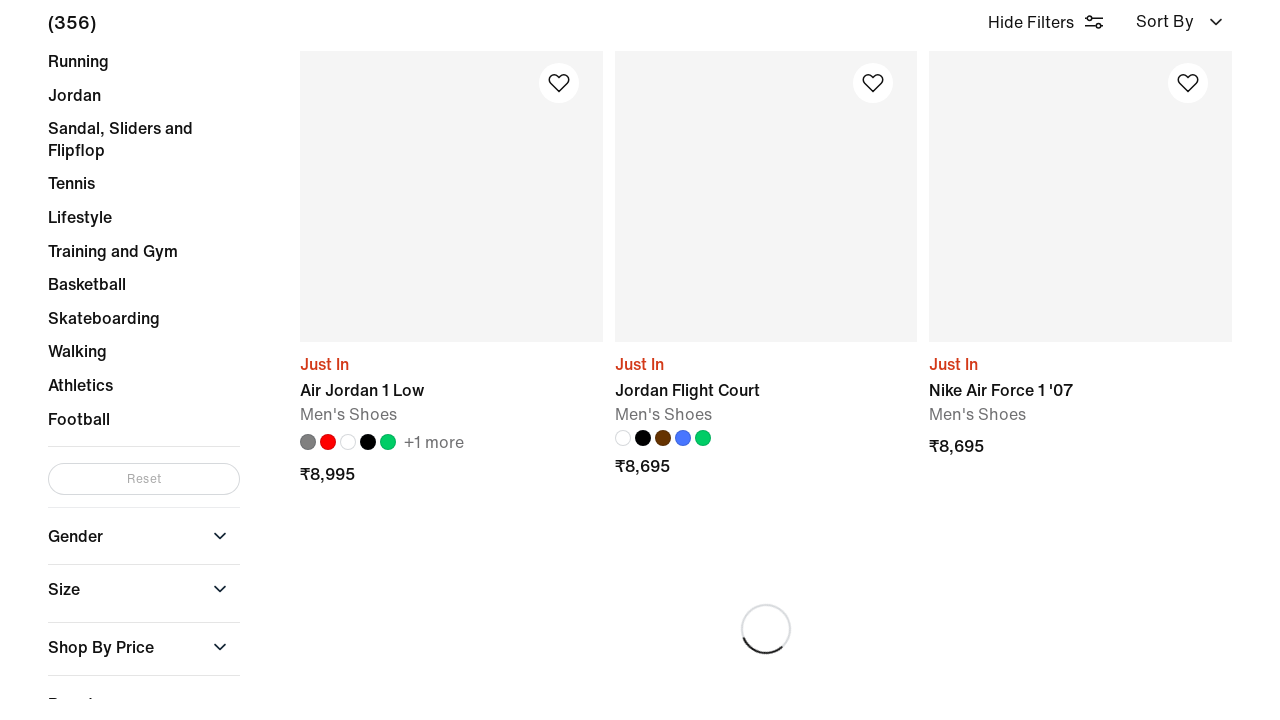

Waited 2 seconds for new content to load
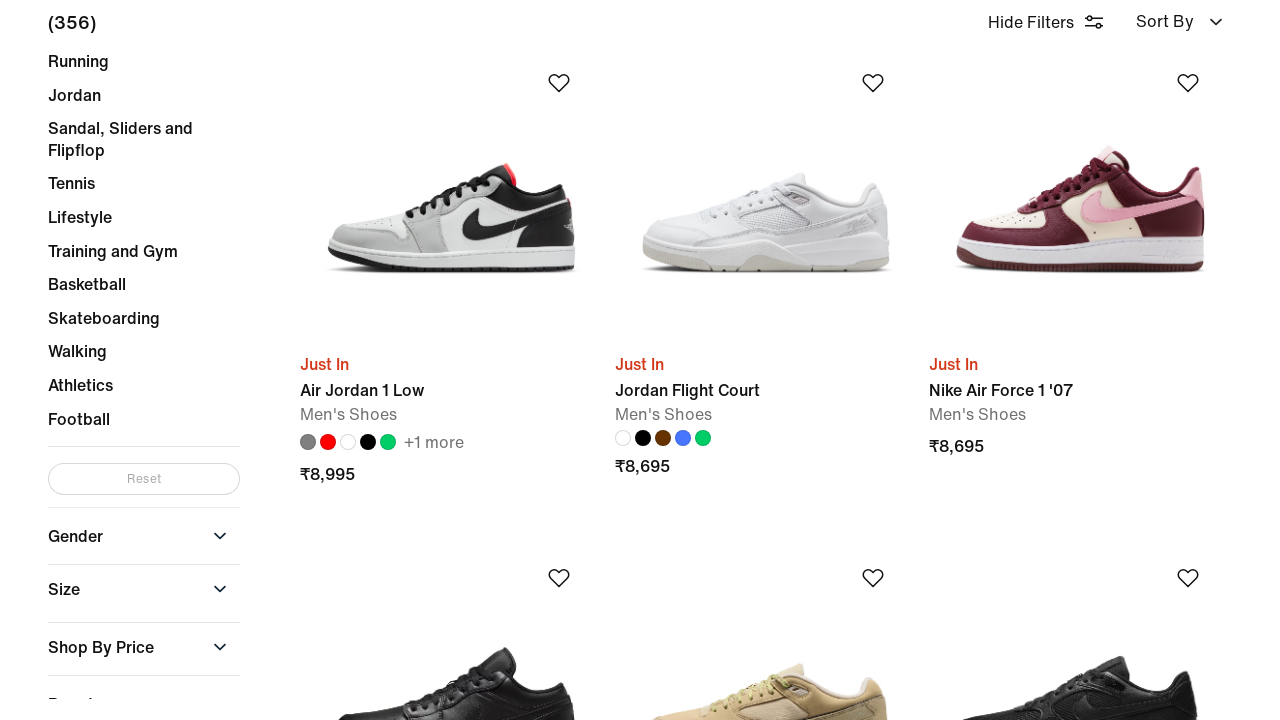

Retrieved new page height after scrolling
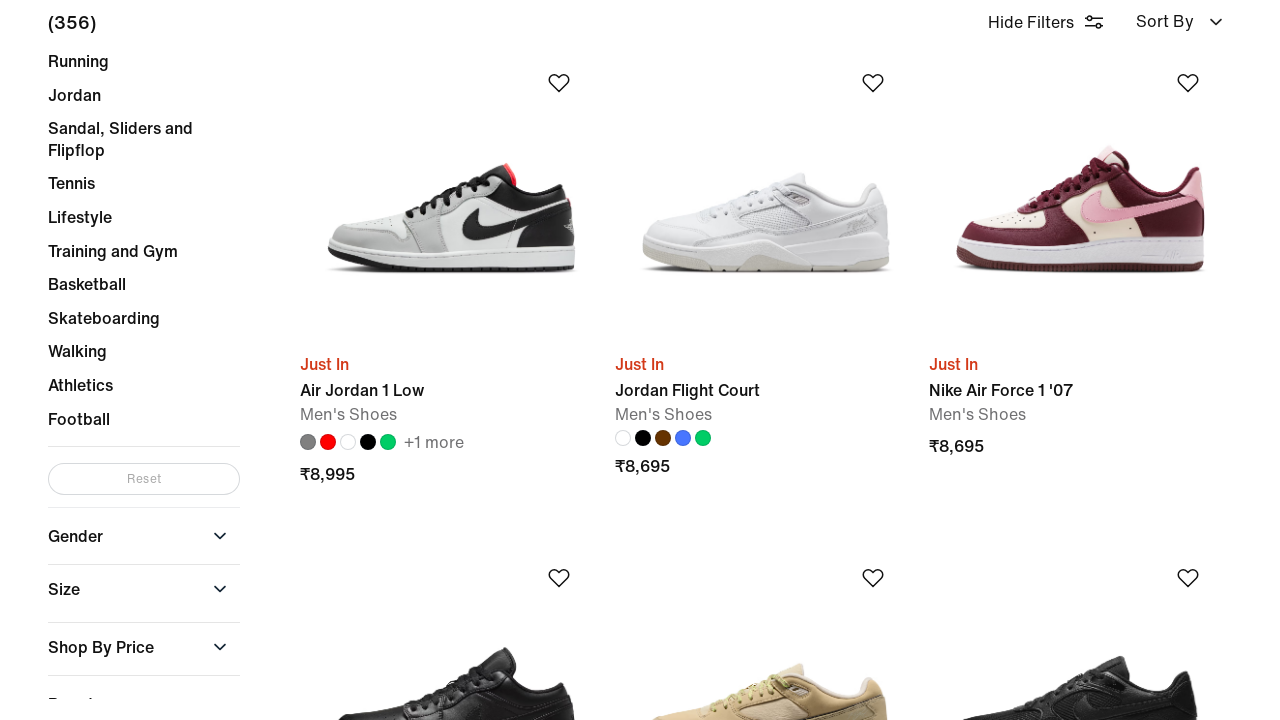

New content detected - continuing scroll
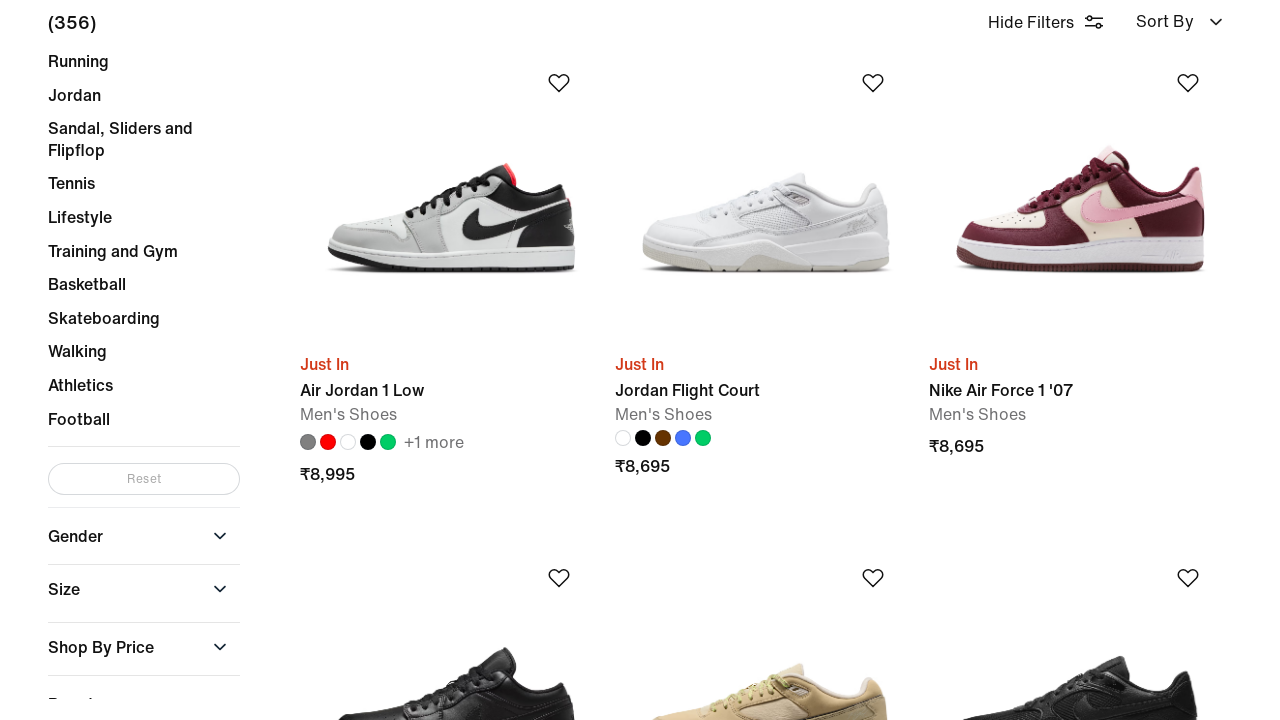

Scrolled to bottom of page
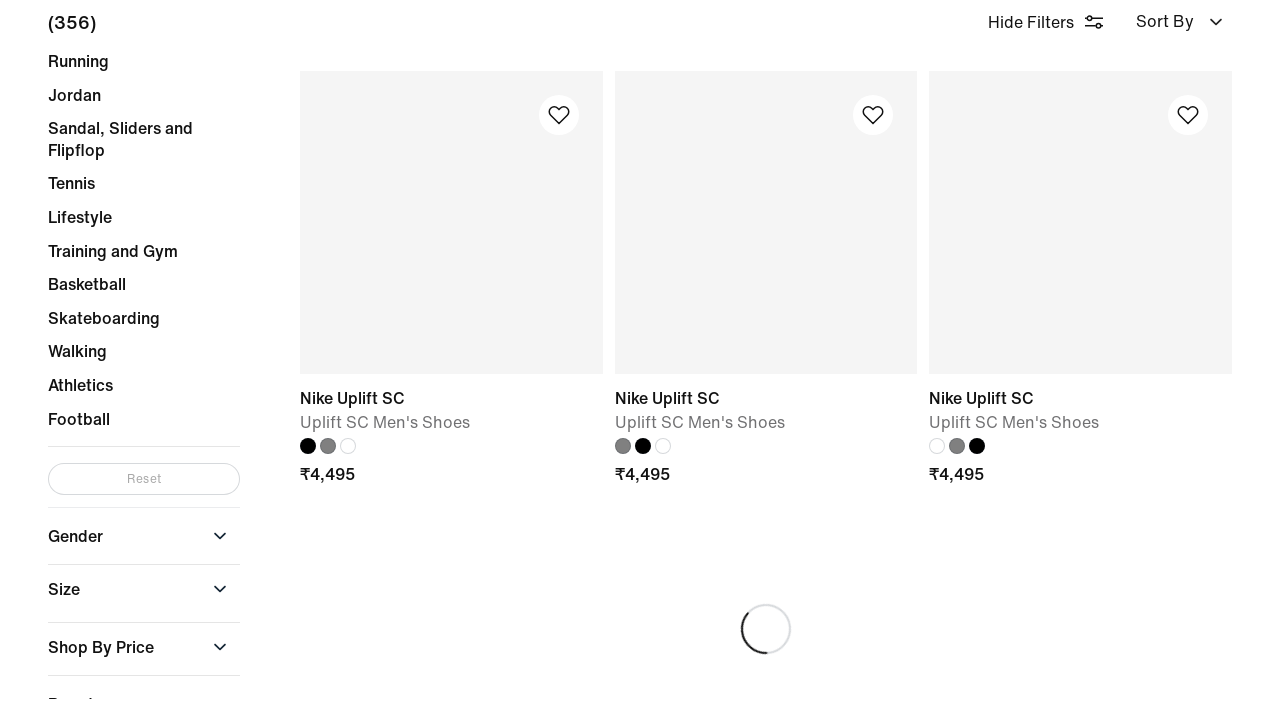

Waited 2 seconds for new content to load
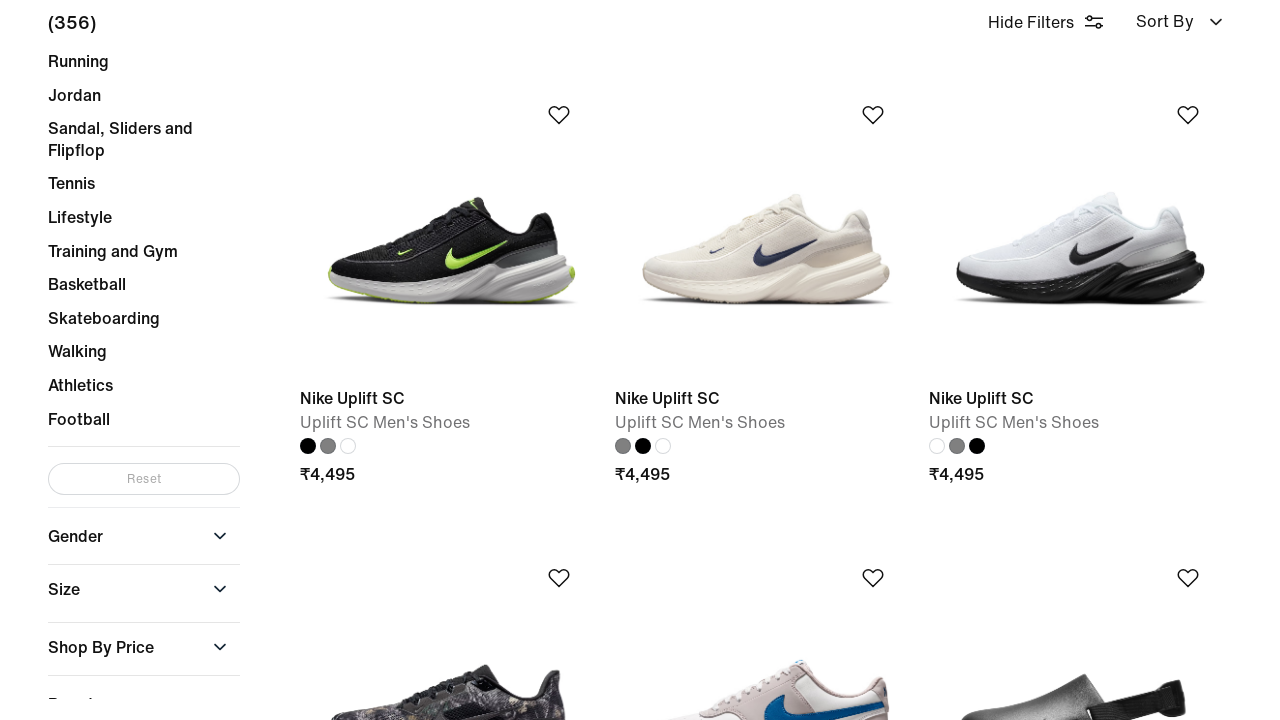

Retrieved new page height after scrolling
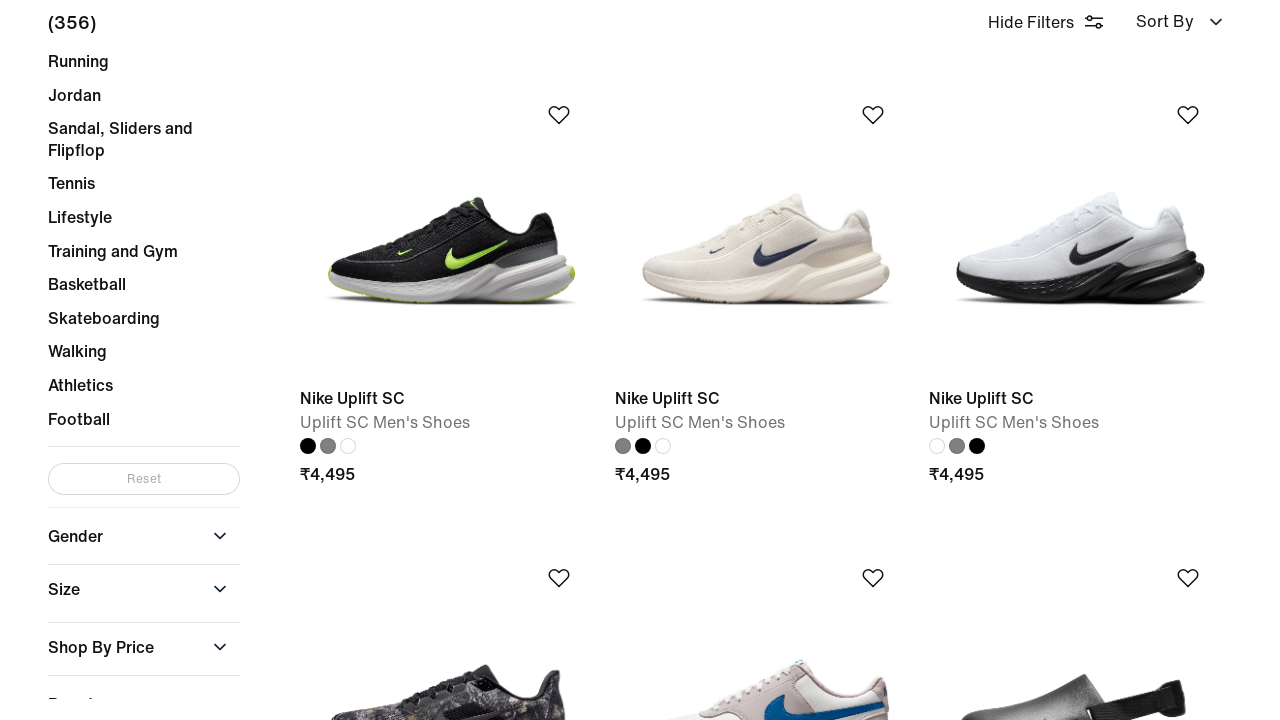

New content detected - continuing scroll
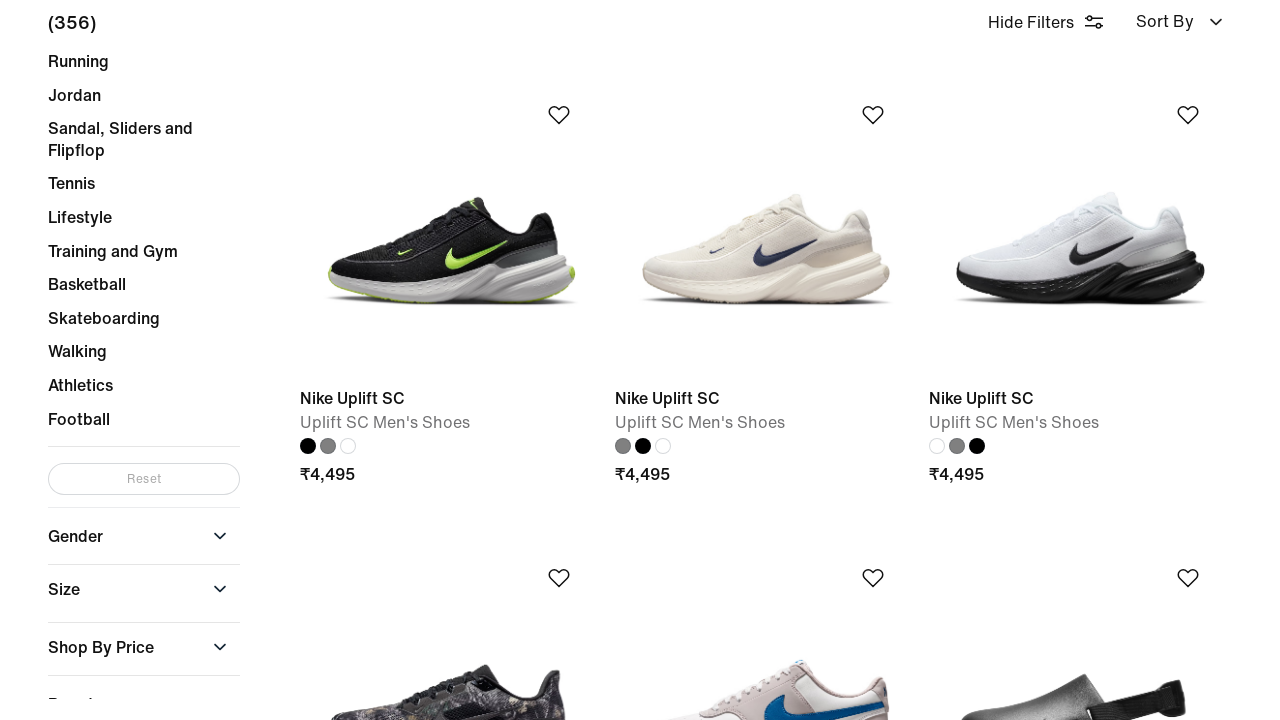

Scrolled to bottom of page
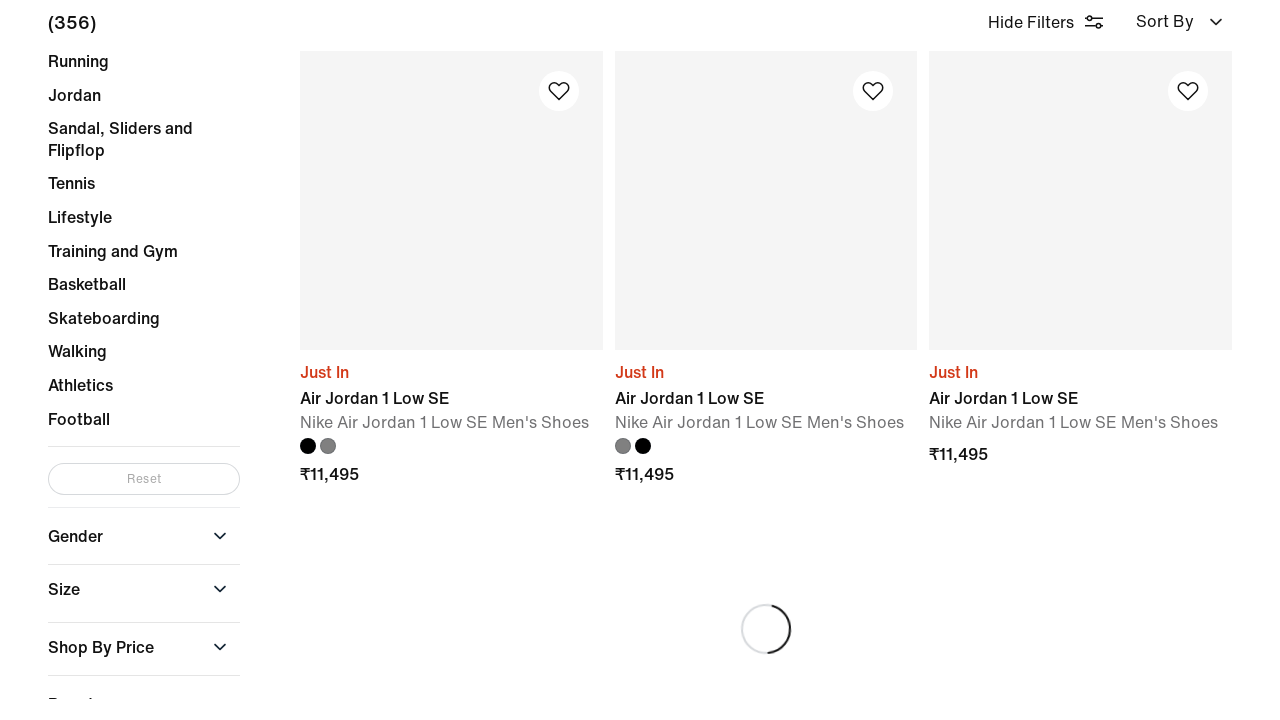

Waited 2 seconds for new content to load
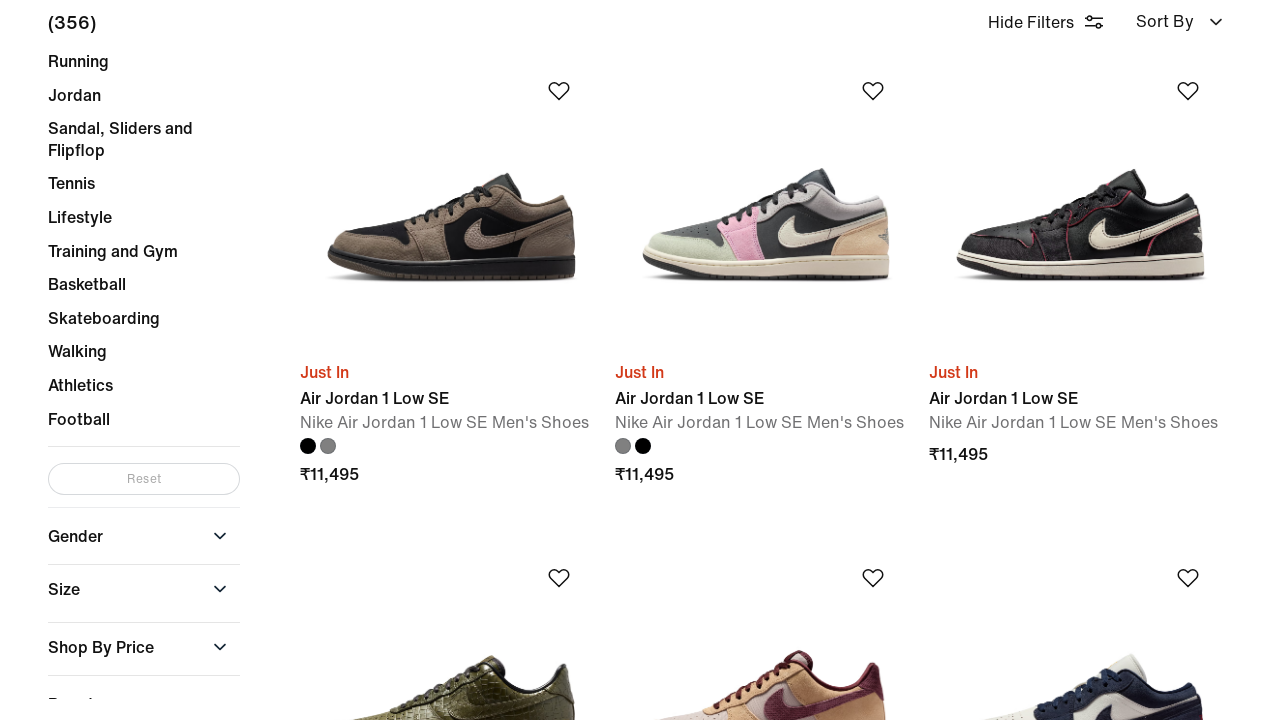

Retrieved new page height after scrolling
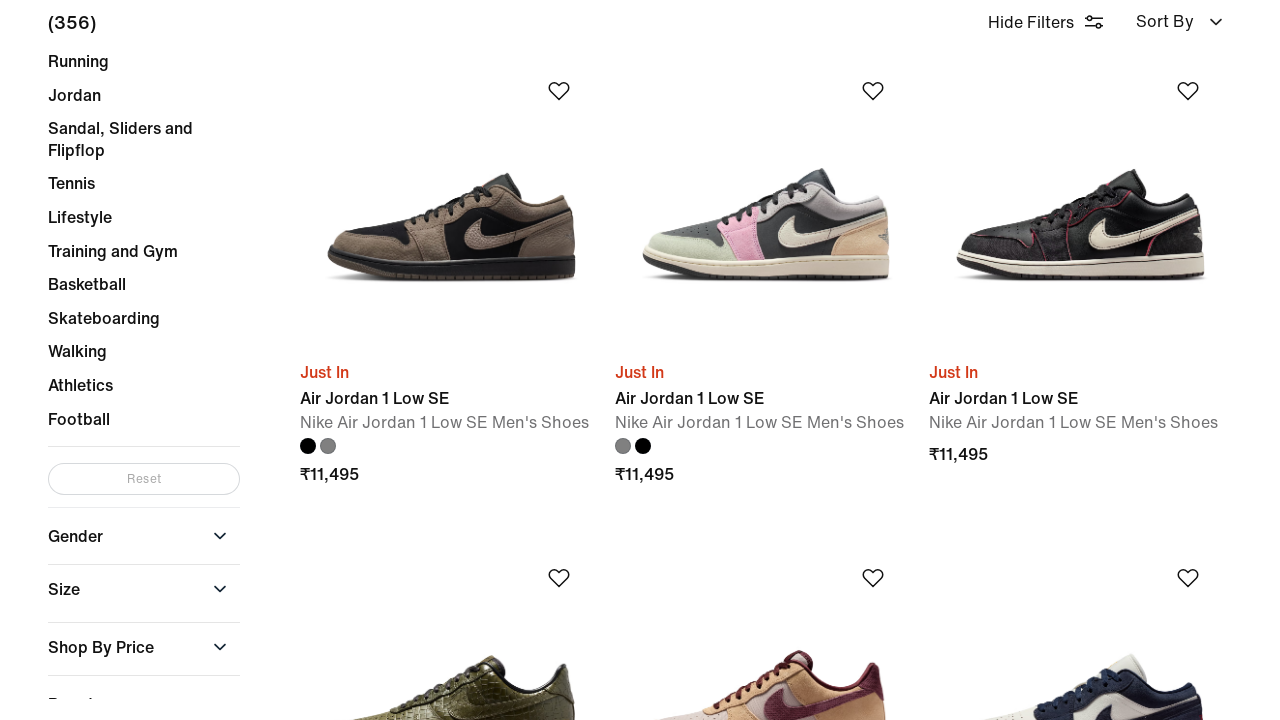

New content detected - continuing scroll
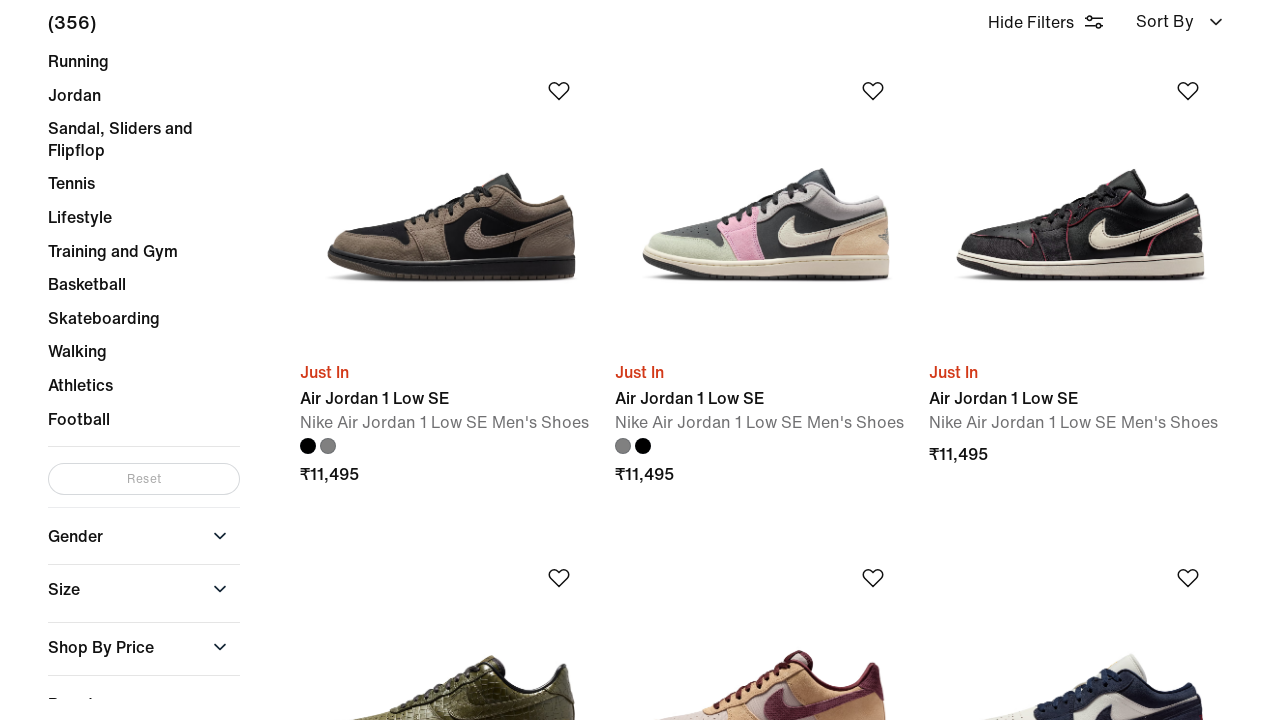

Scrolled to bottom of page
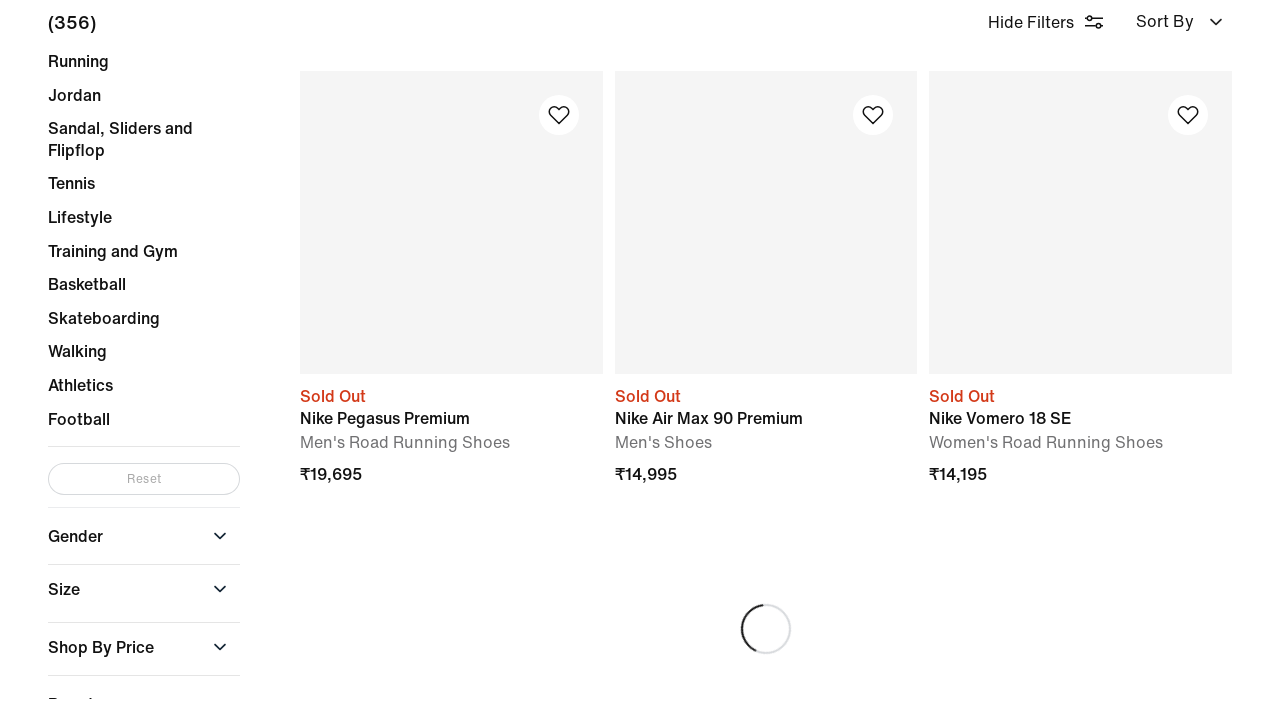

Waited 2 seconds for new content to load
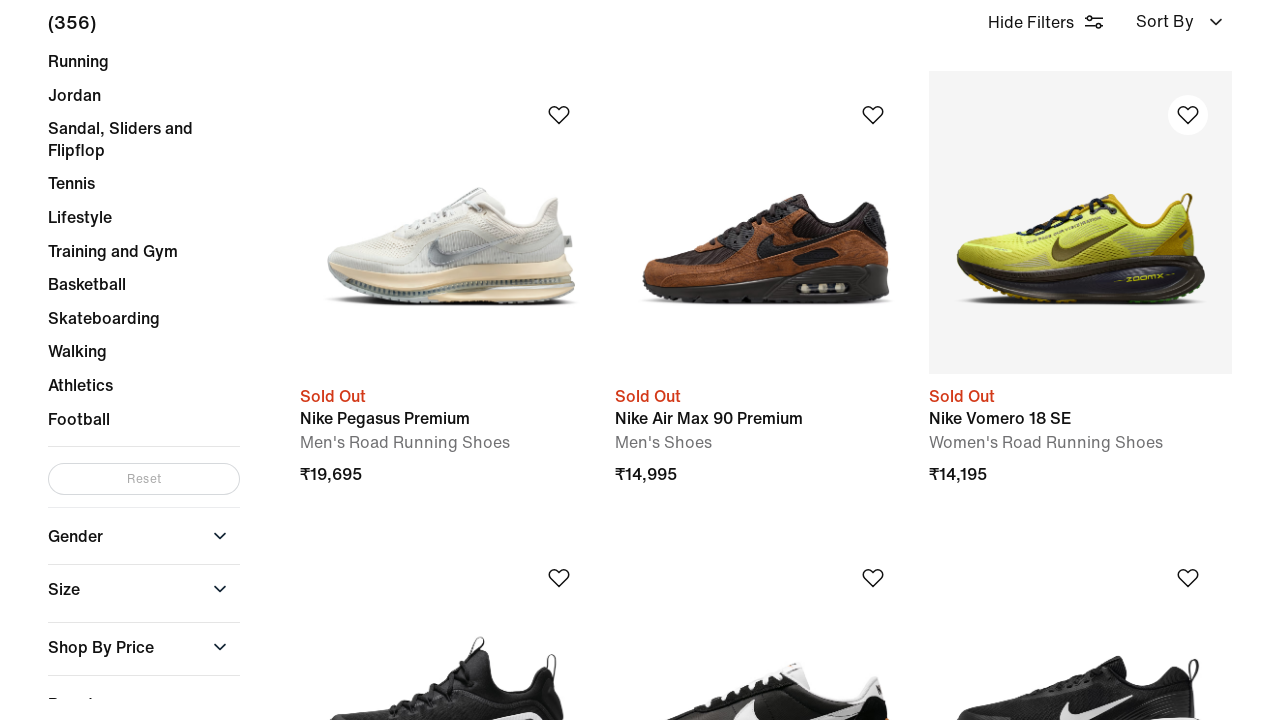

Retrieved new page height after scrolling
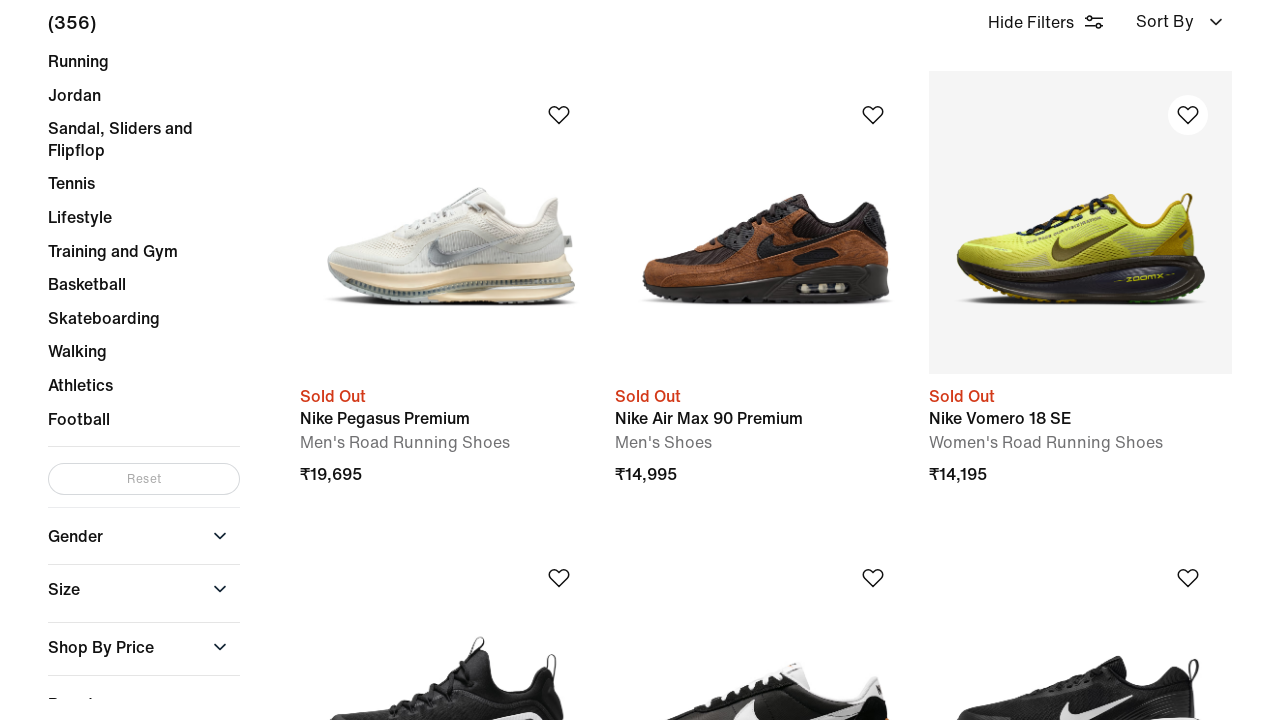

New content detected - continuing scroll
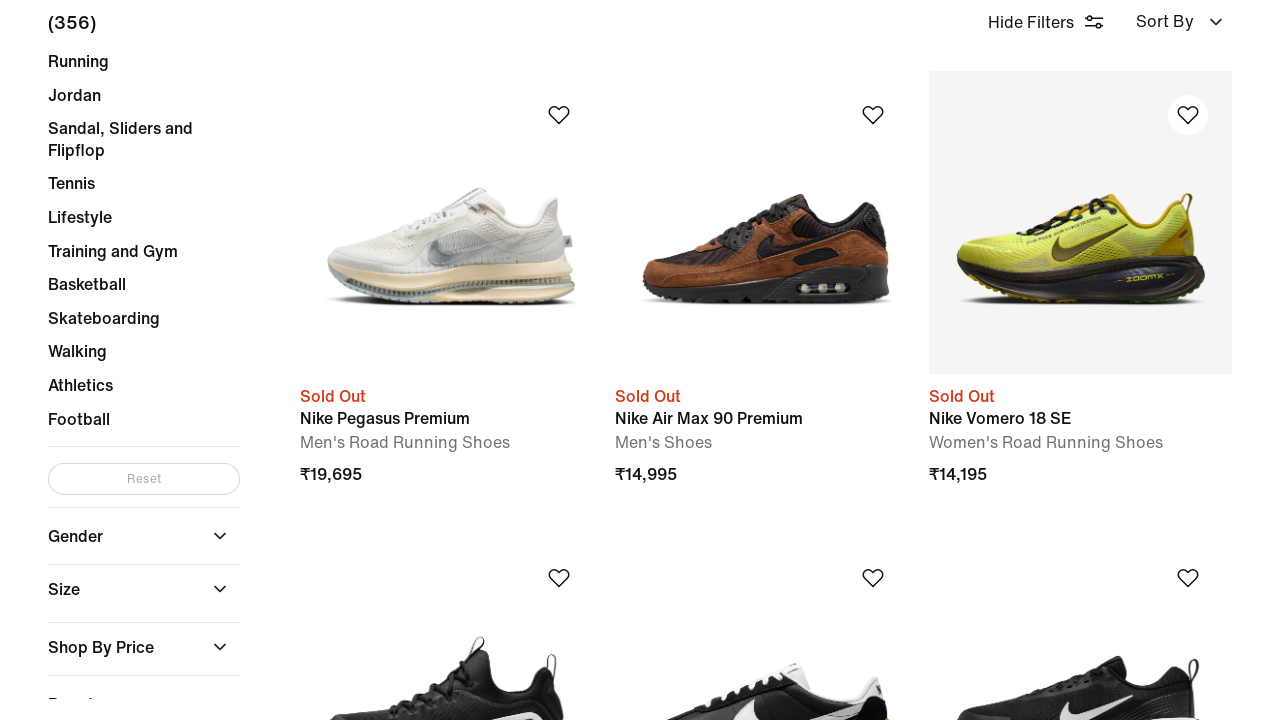

Scrolled to bottom of page
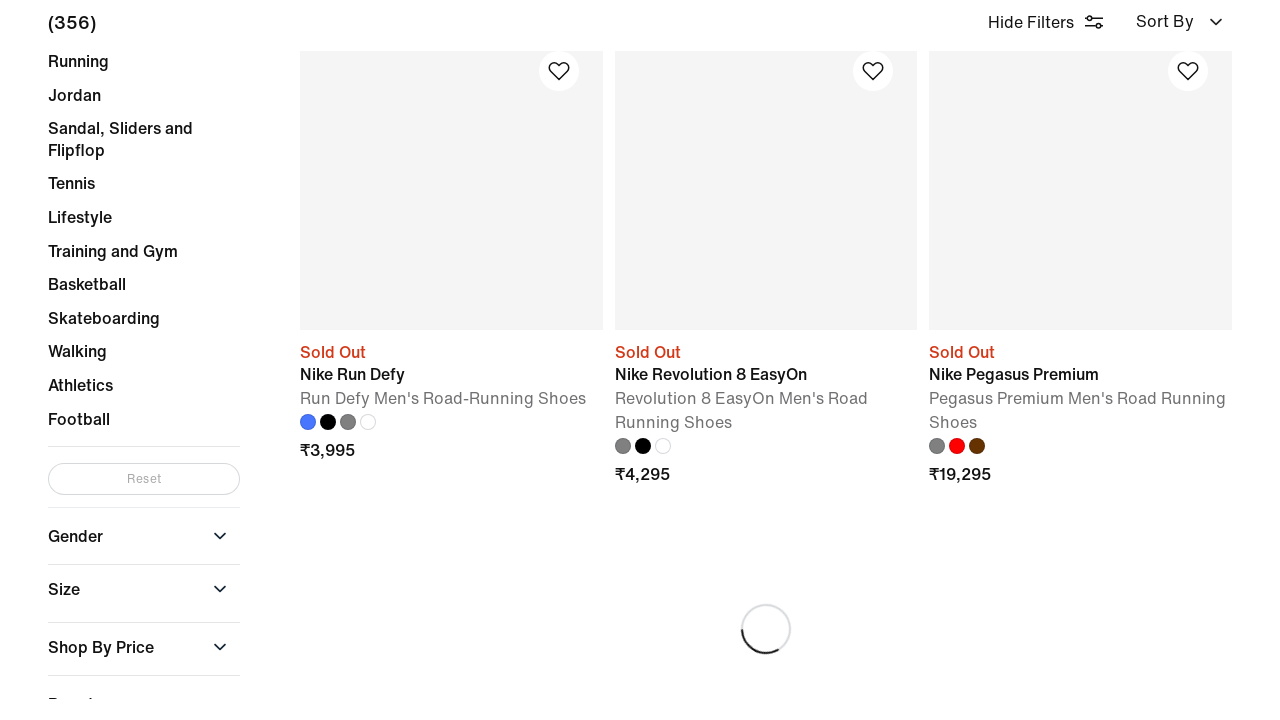

Waited 2 seconds for new content to load
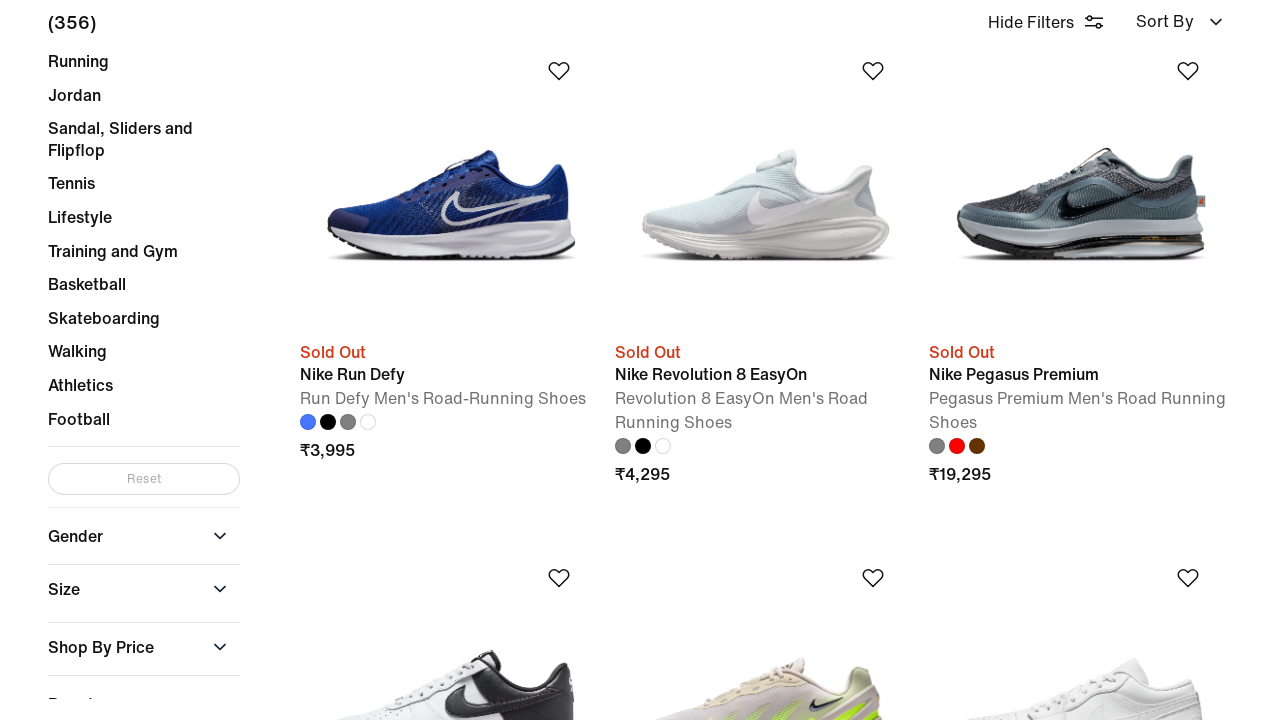

Retrieved new page height after scrolling
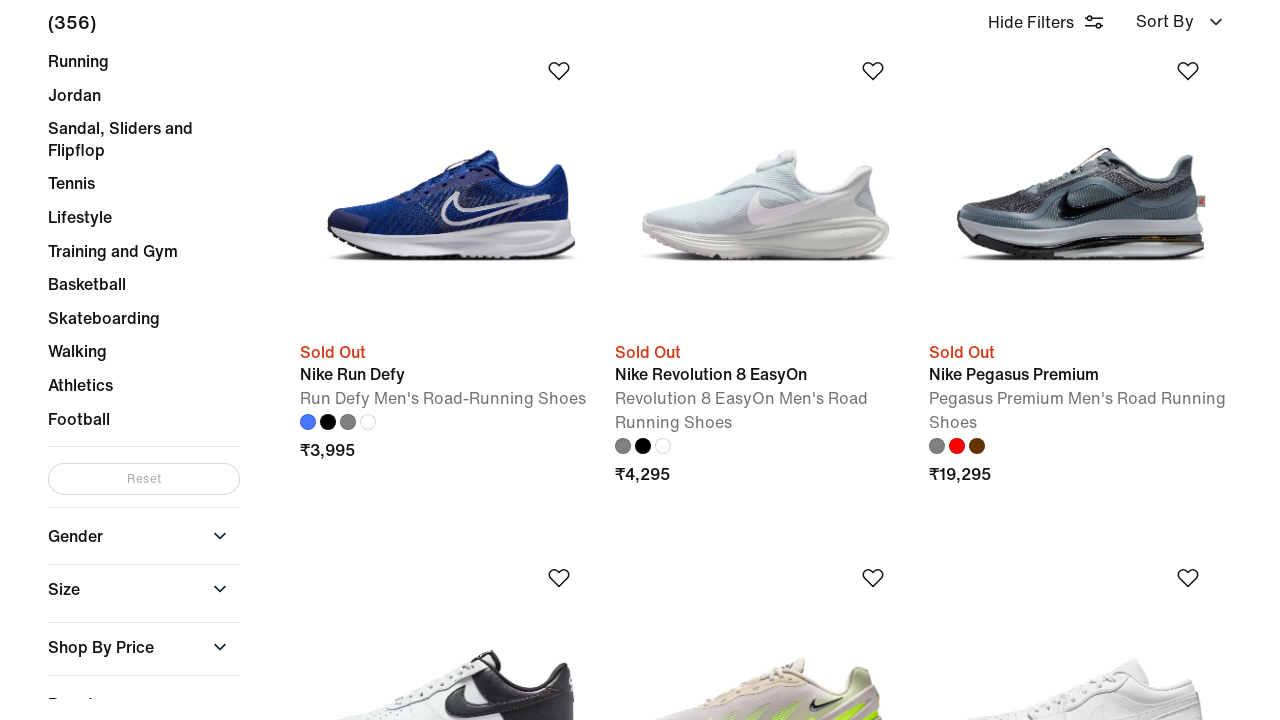

New content detected - continuing scroll
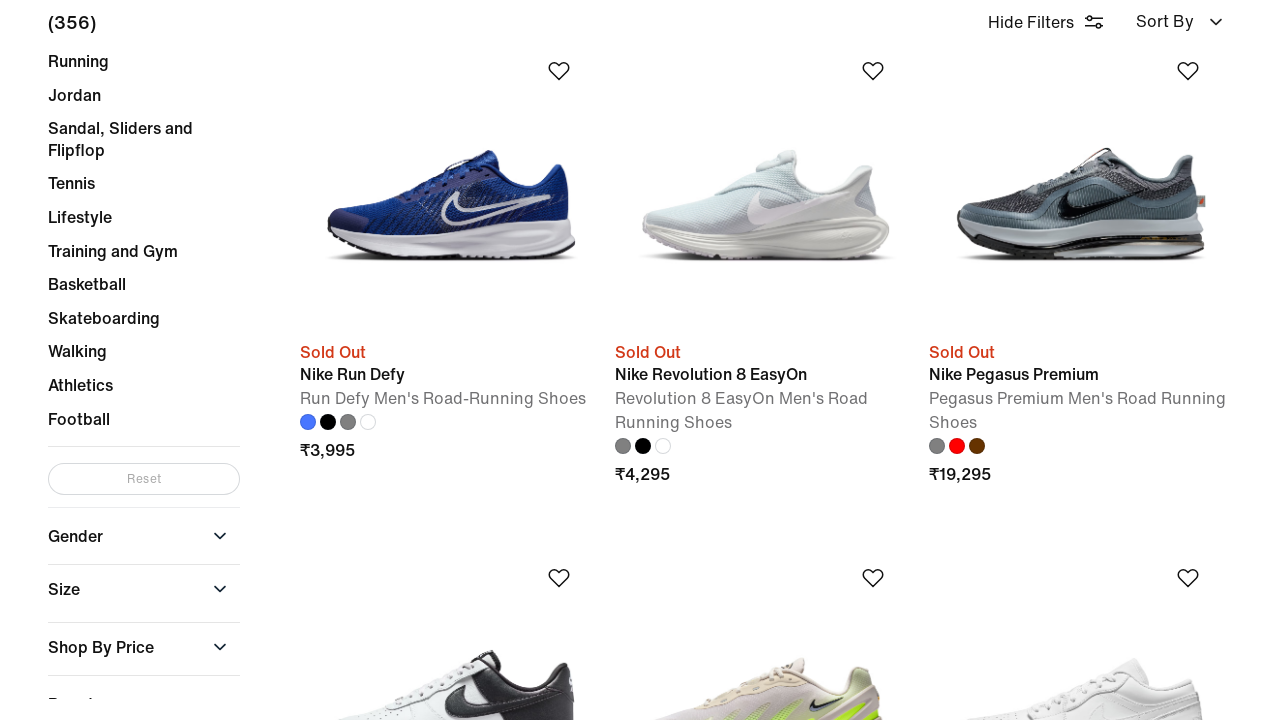

Scrolled to bottom of page
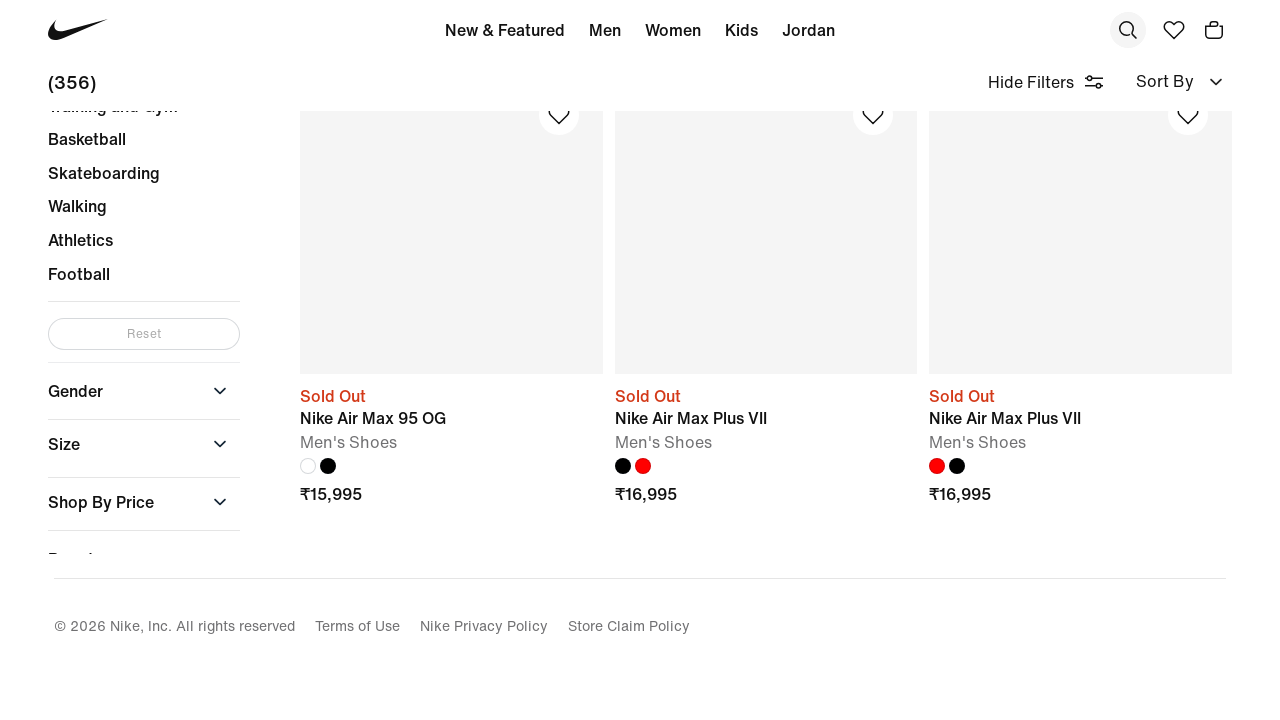

Waited 2 seconds for new content to load
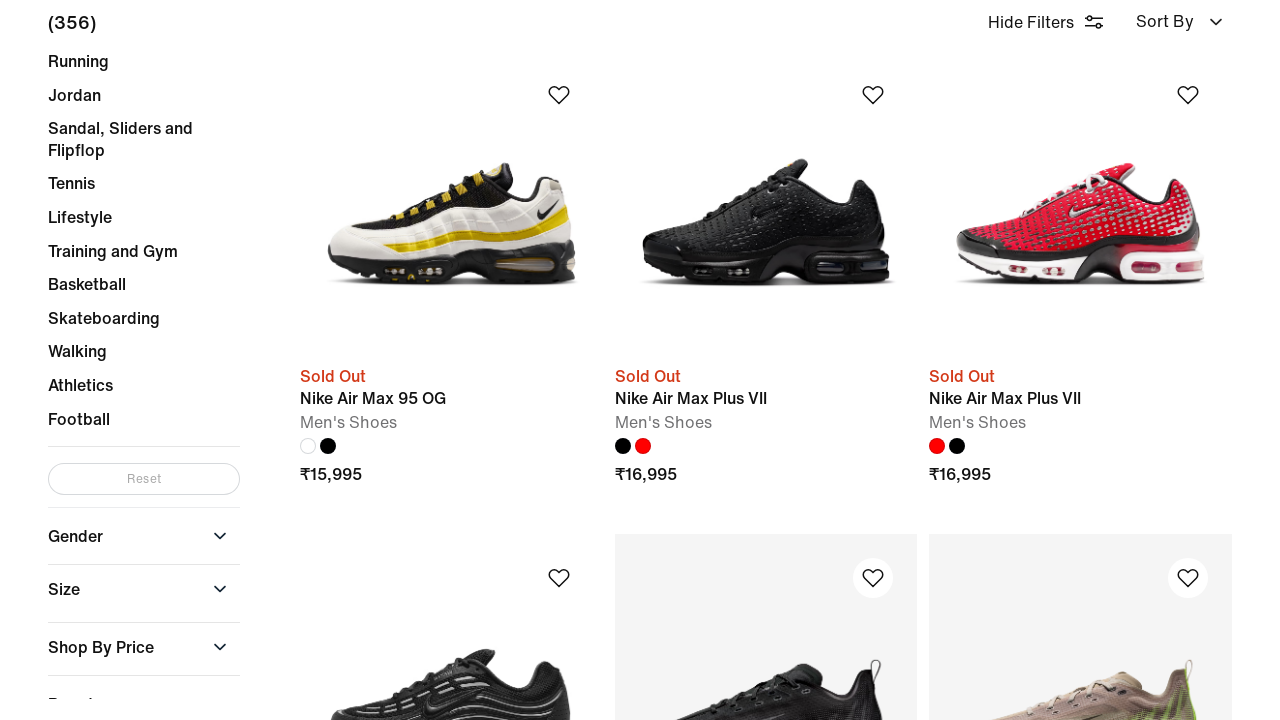

Retrieved new page height after scrolling
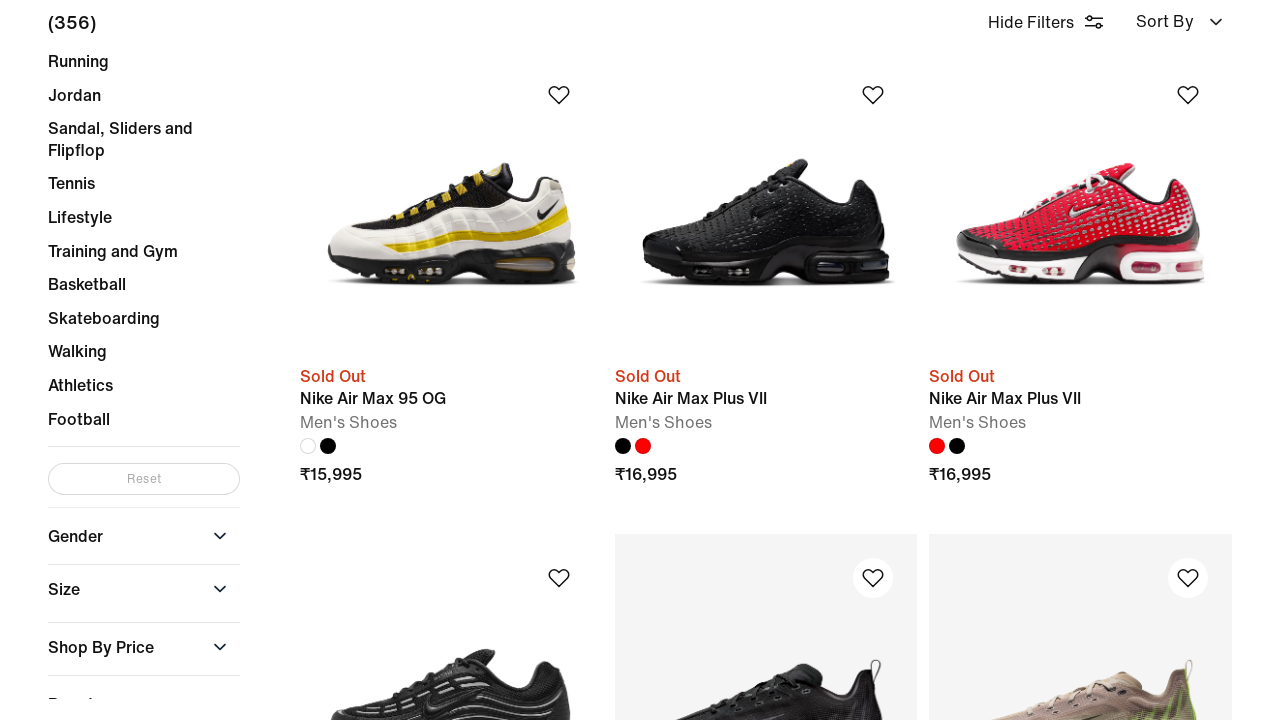

New content detected - continuing scroll
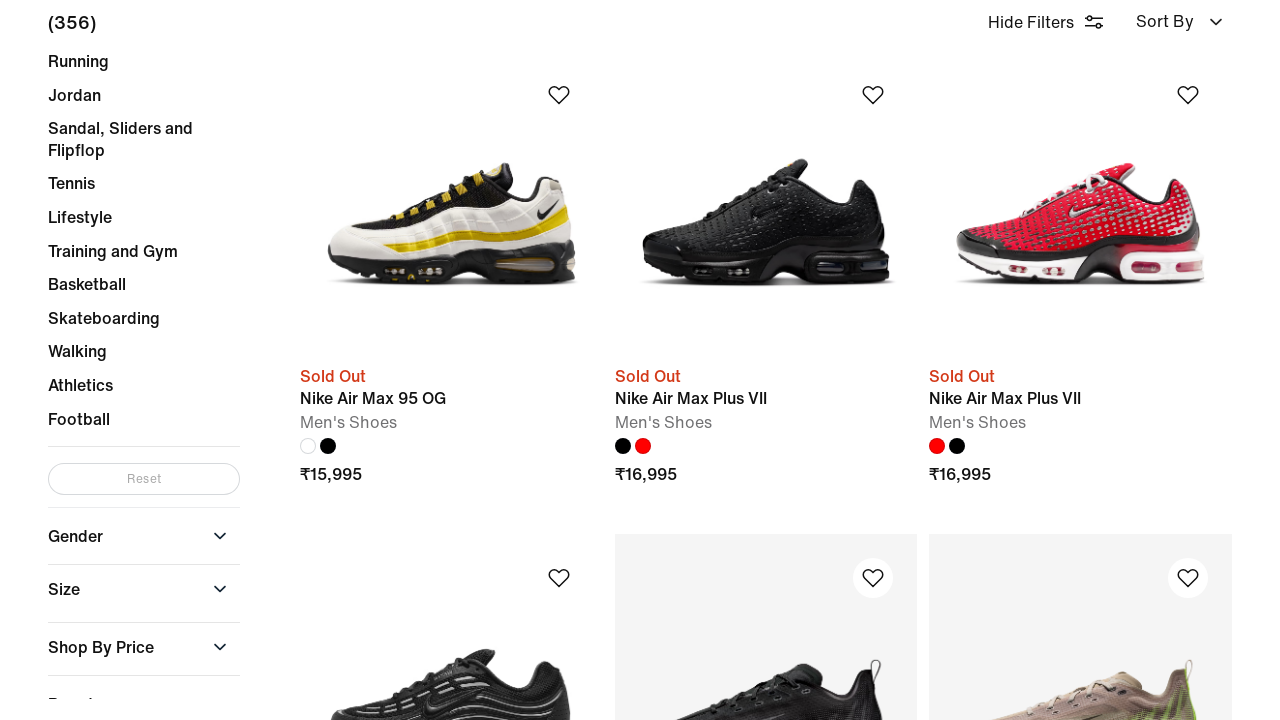

Scrolled to bottom of page
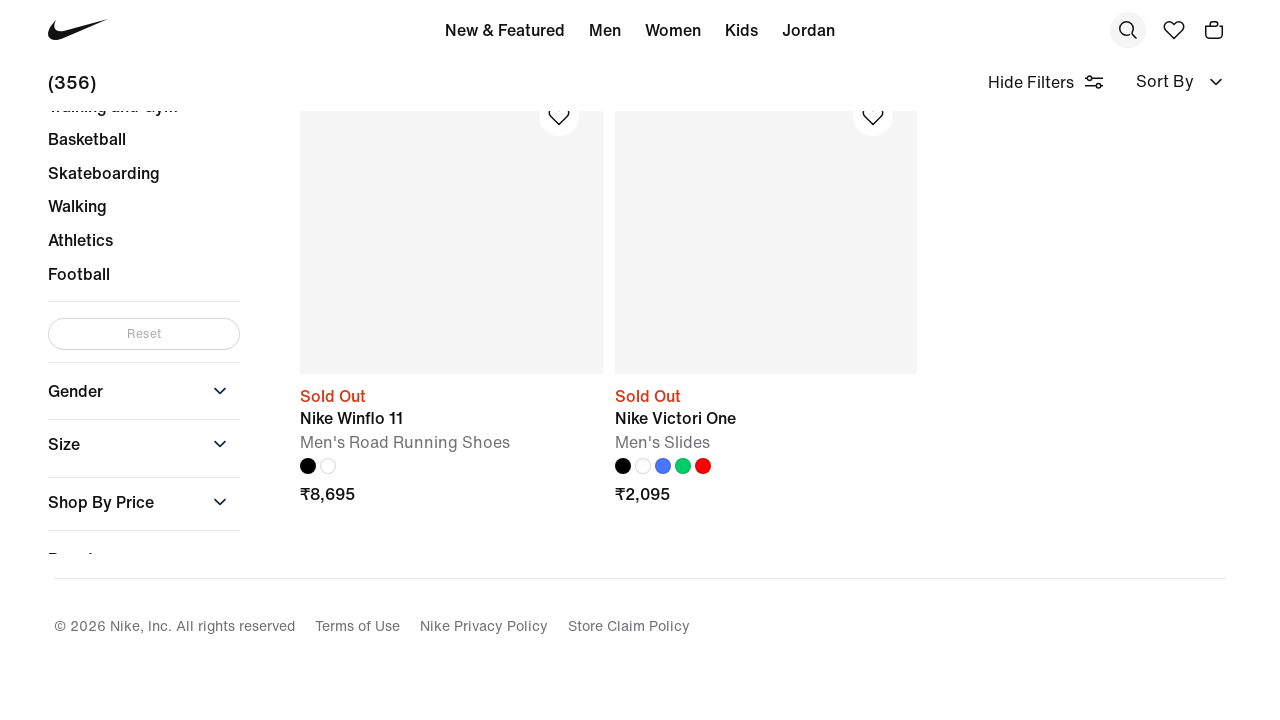

Waited 2 seconds for new content to load
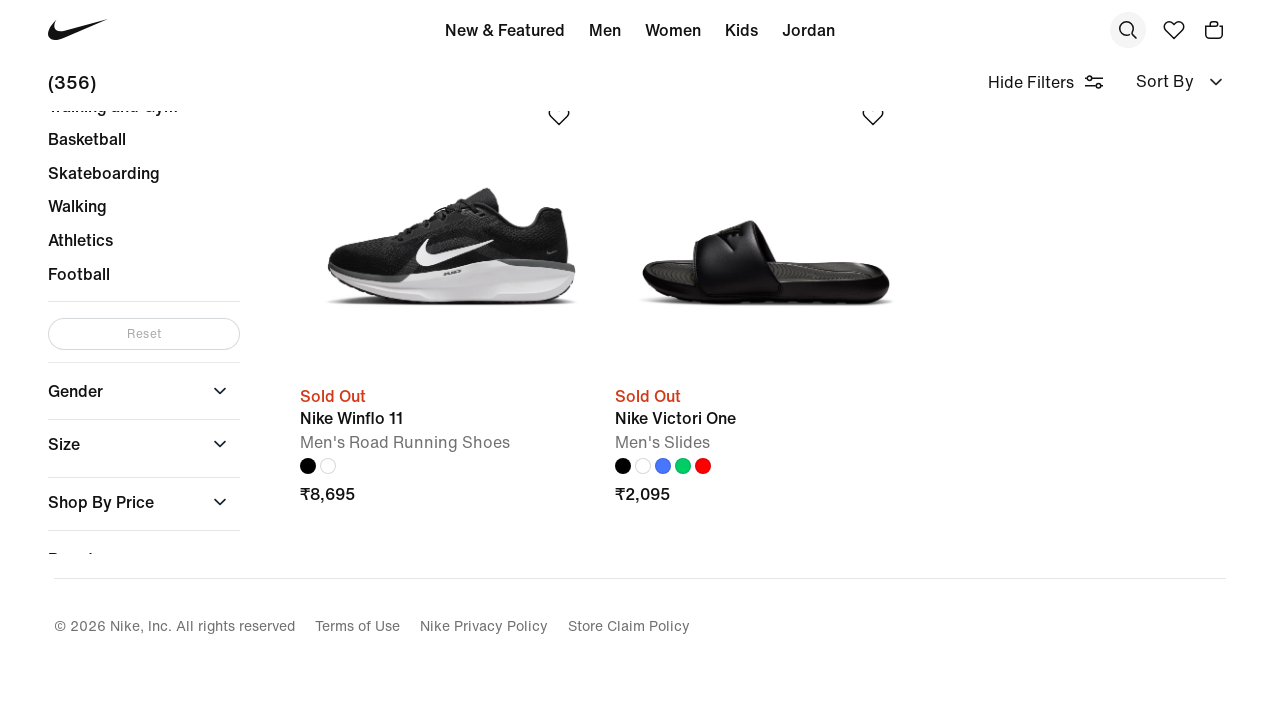

Retrieved new page height after scrolling
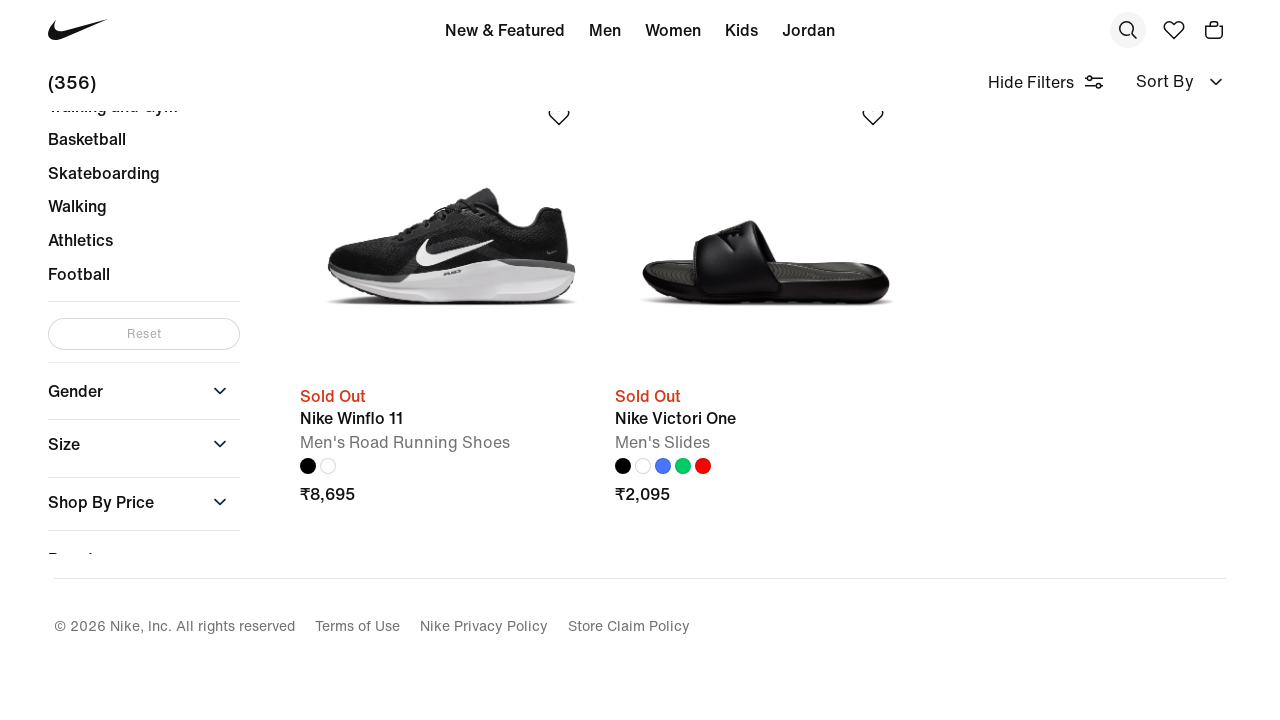

New content detected - continuing scroll
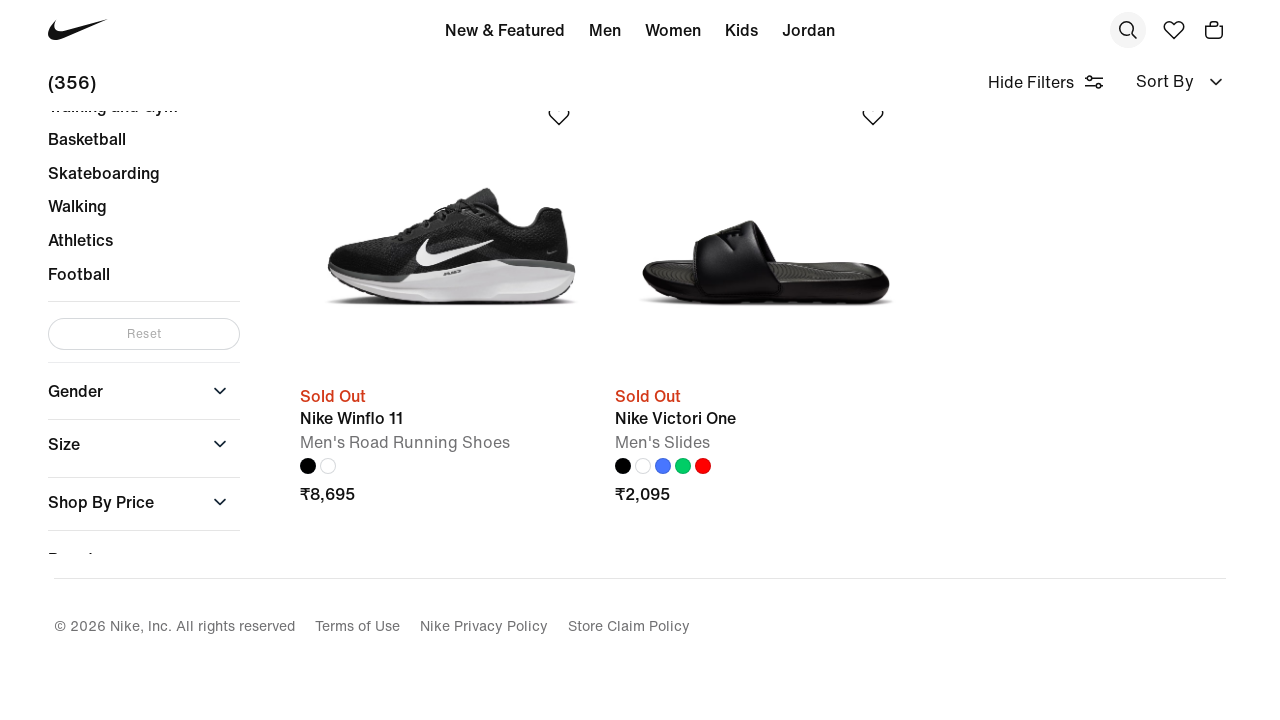

Scrolled to bottom of page
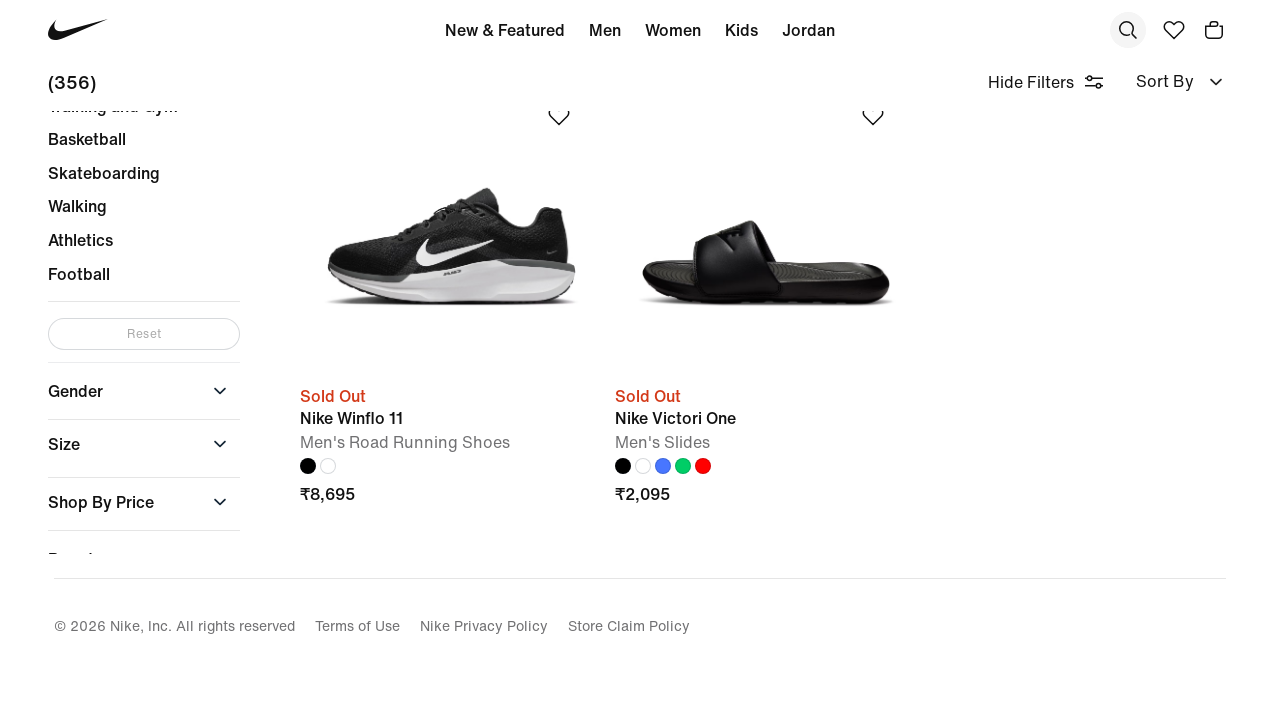

Waited 2 seconds for new content to load
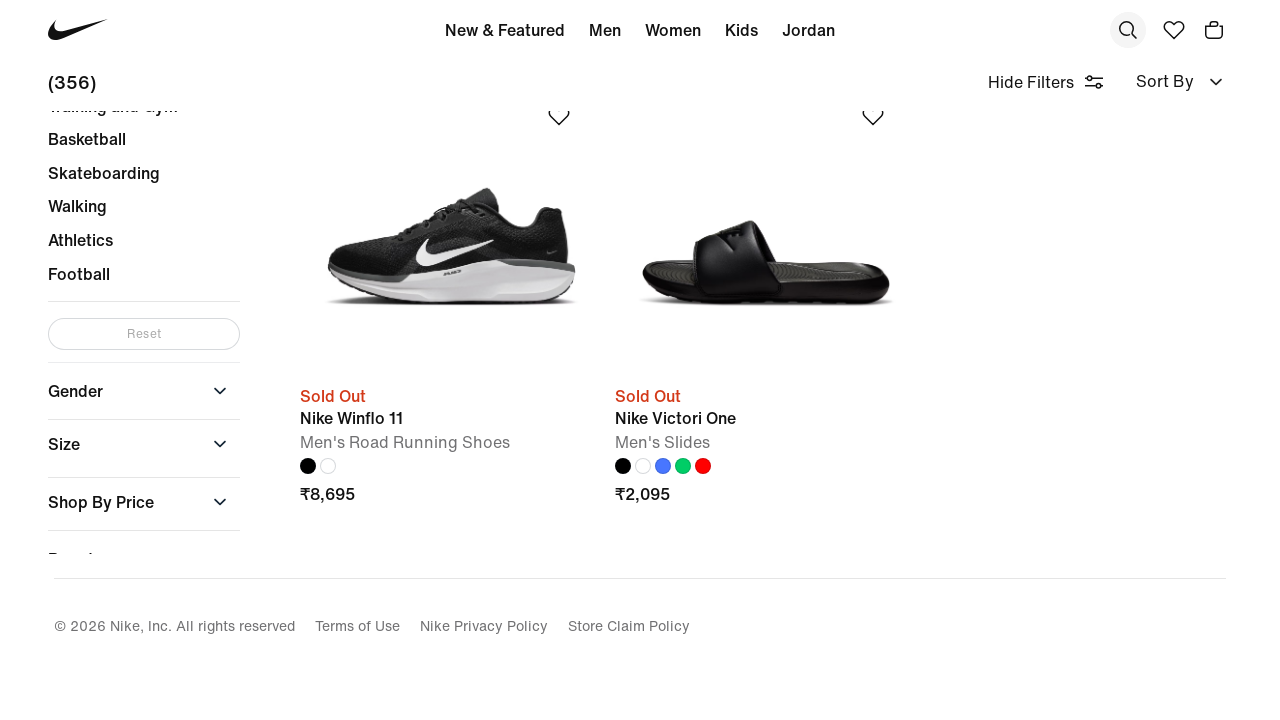

Retrieved new page height after scrolling
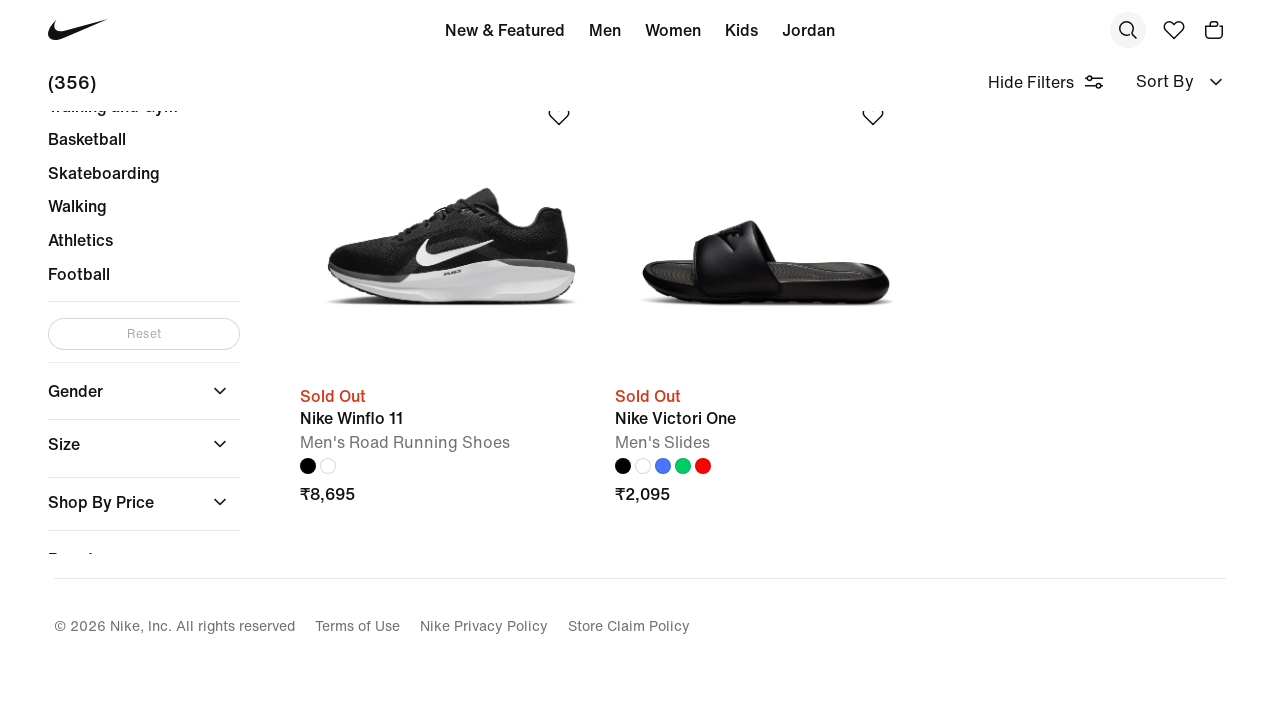

No new content loaded - infinite scroll complete
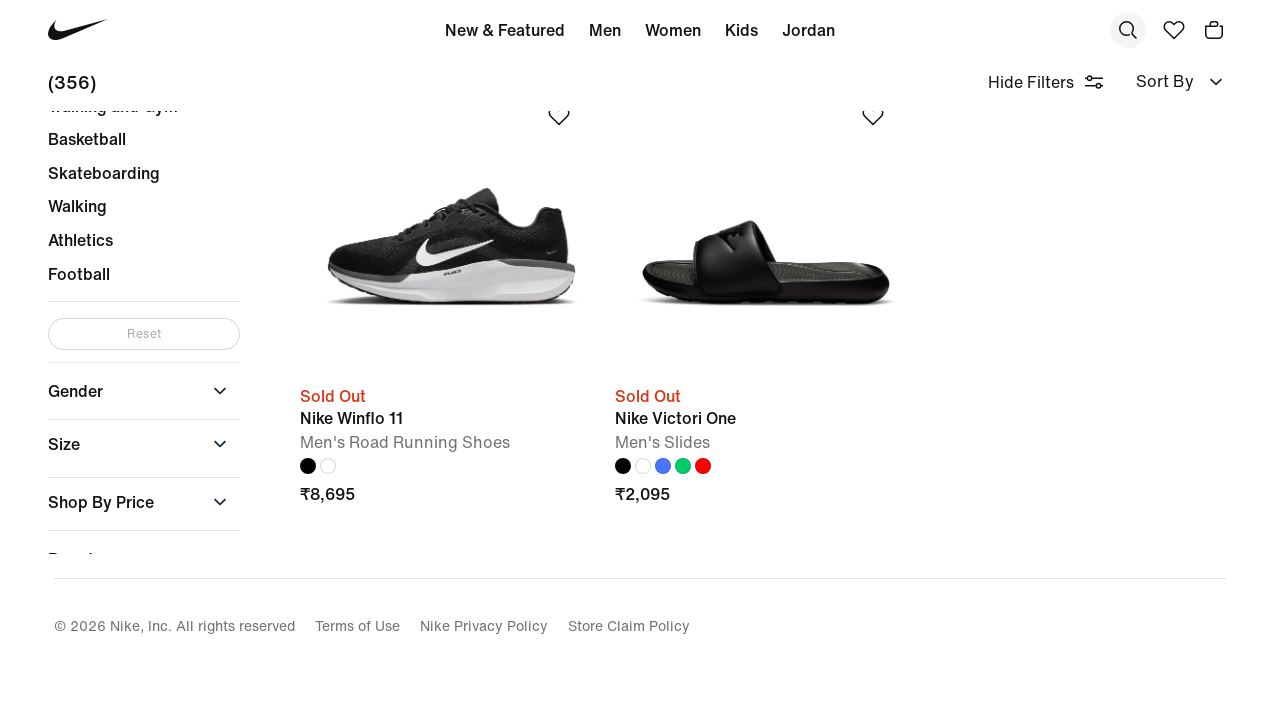

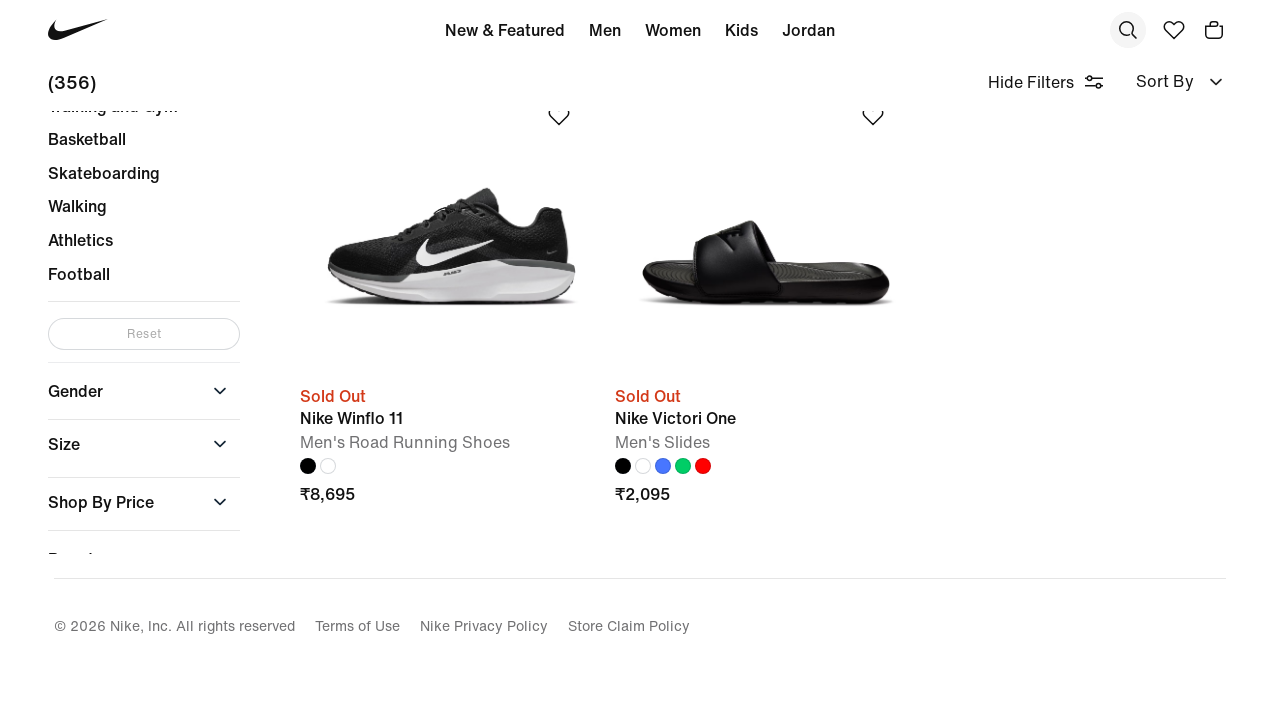